Tests an e-commerce grocery shopping flow by adding multiple vegetables and fruits to cart with varying quantities, proceeding to checkout, and applying a promo code to verify discount calculation.

Starting URL: https://rahulshettyacademy.com/seleniumPractise/#/

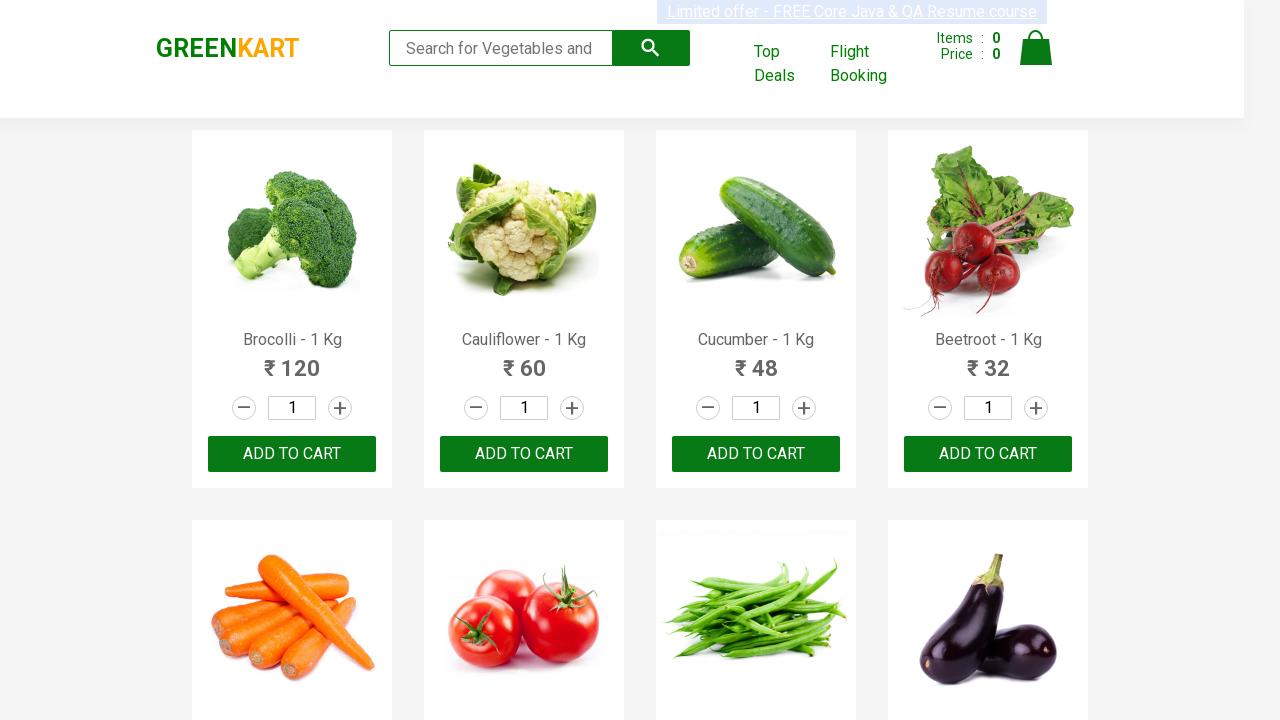

Products loaded and product names visible
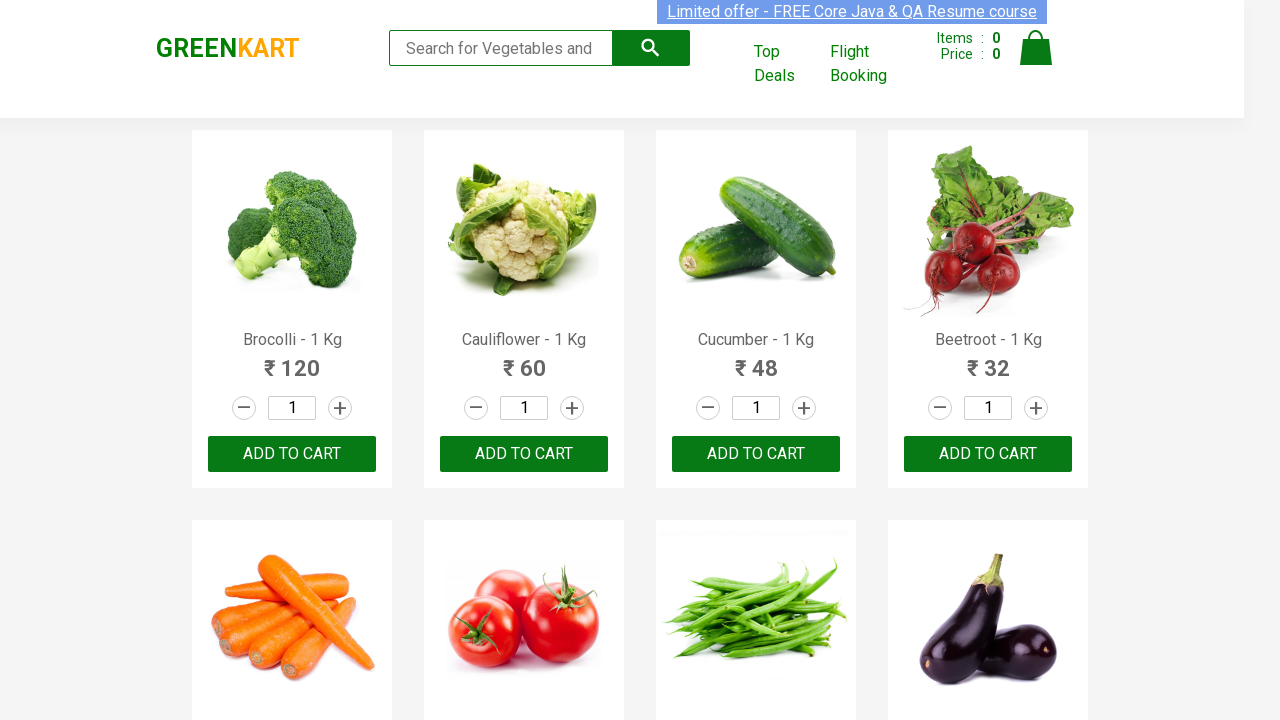

Retrieved all product name elements from page
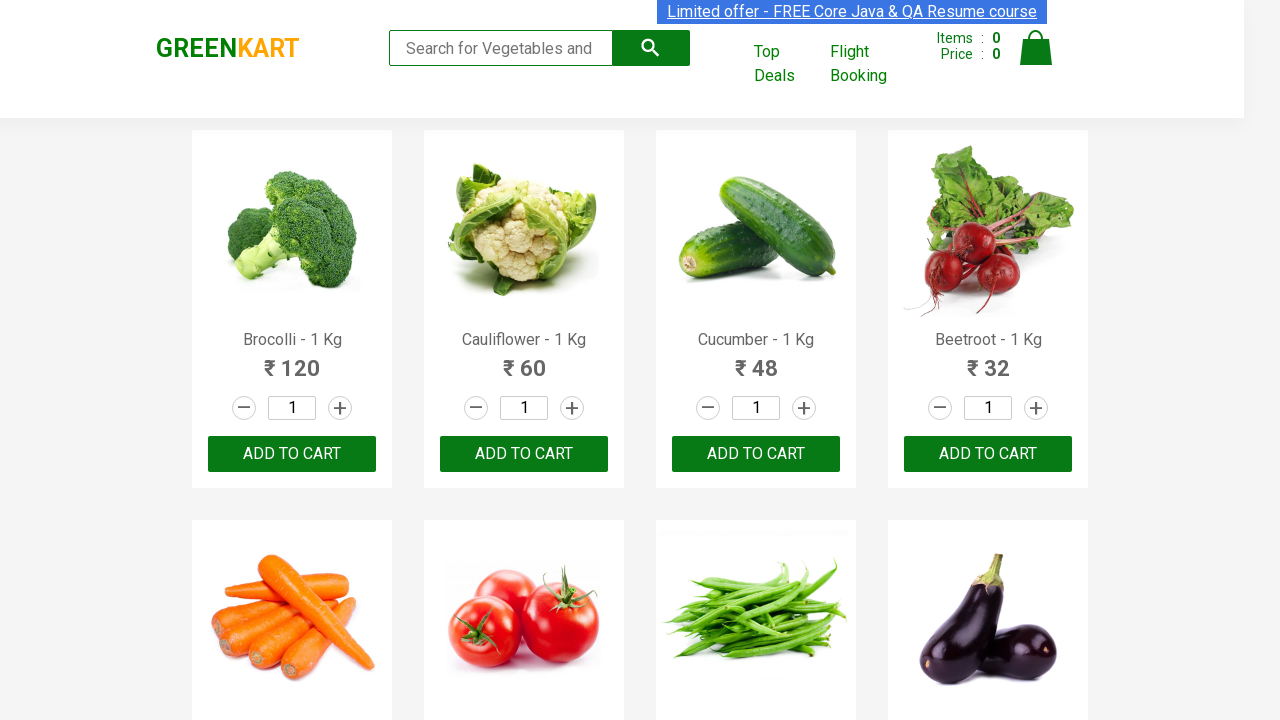

Extracted 30 product names from elements
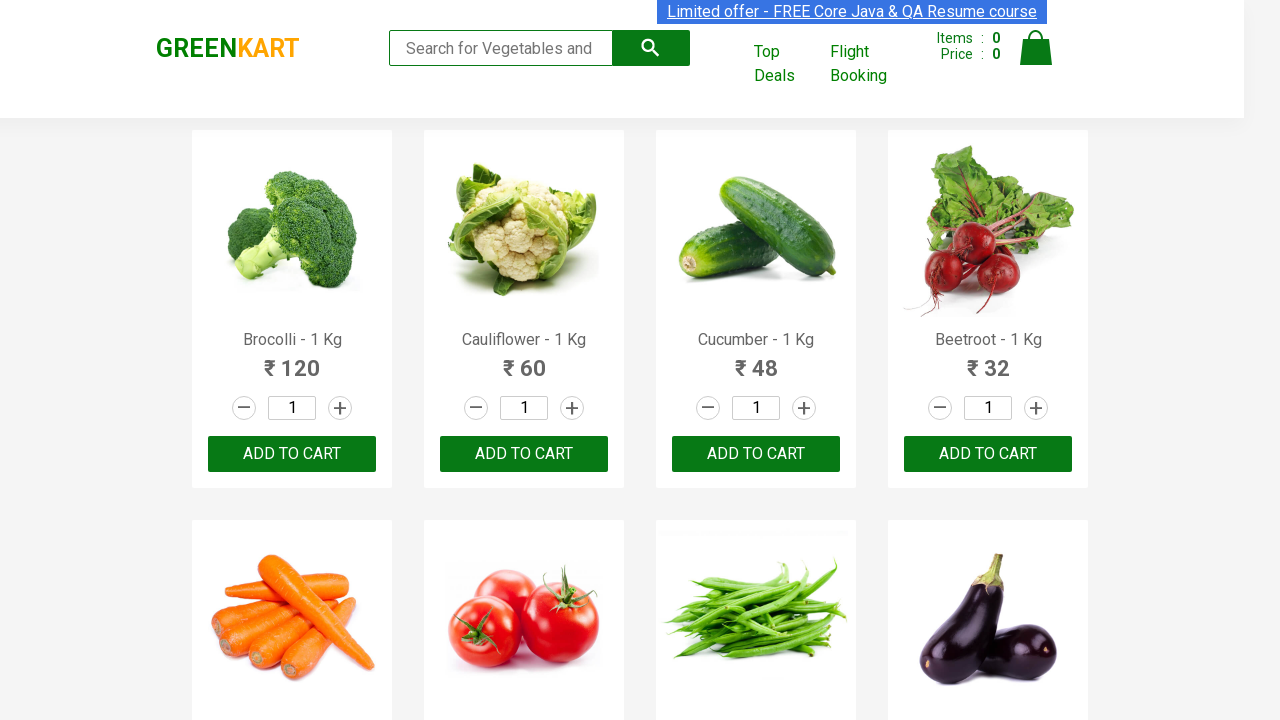

Added Cucumber to cart with quantity 1
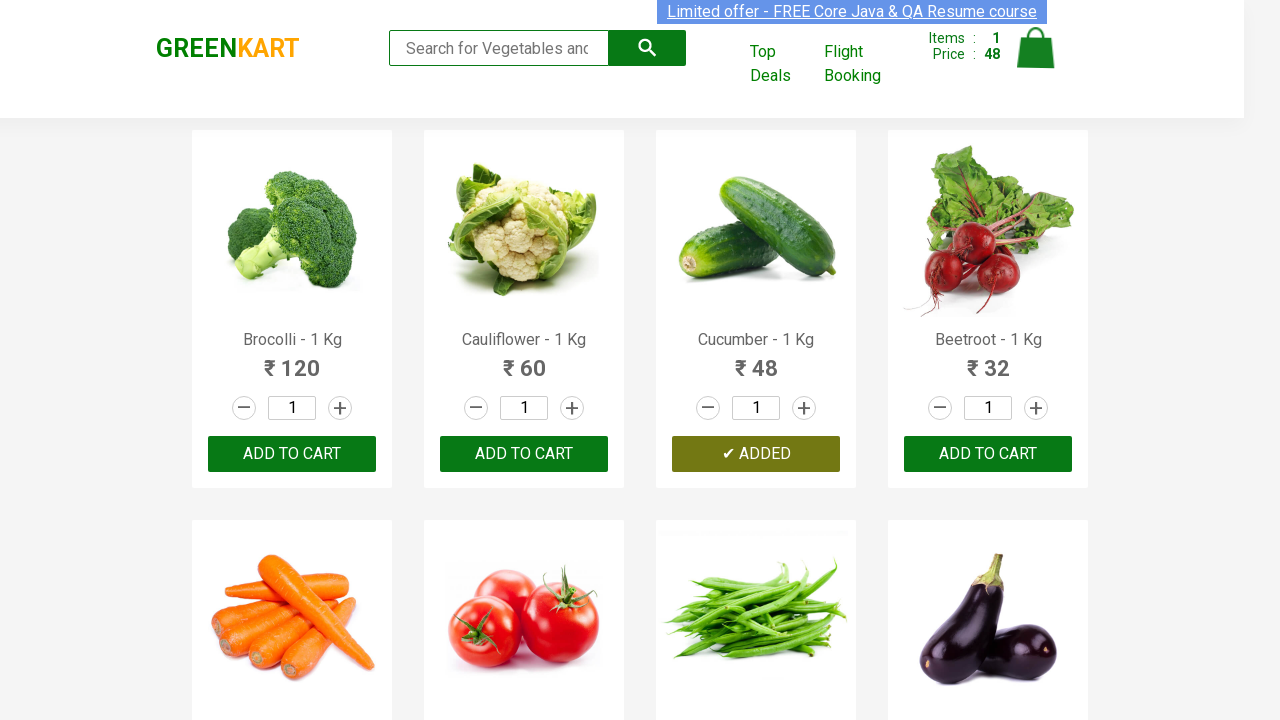

Incremented quantity for Beetroot (increment 1 of 1)
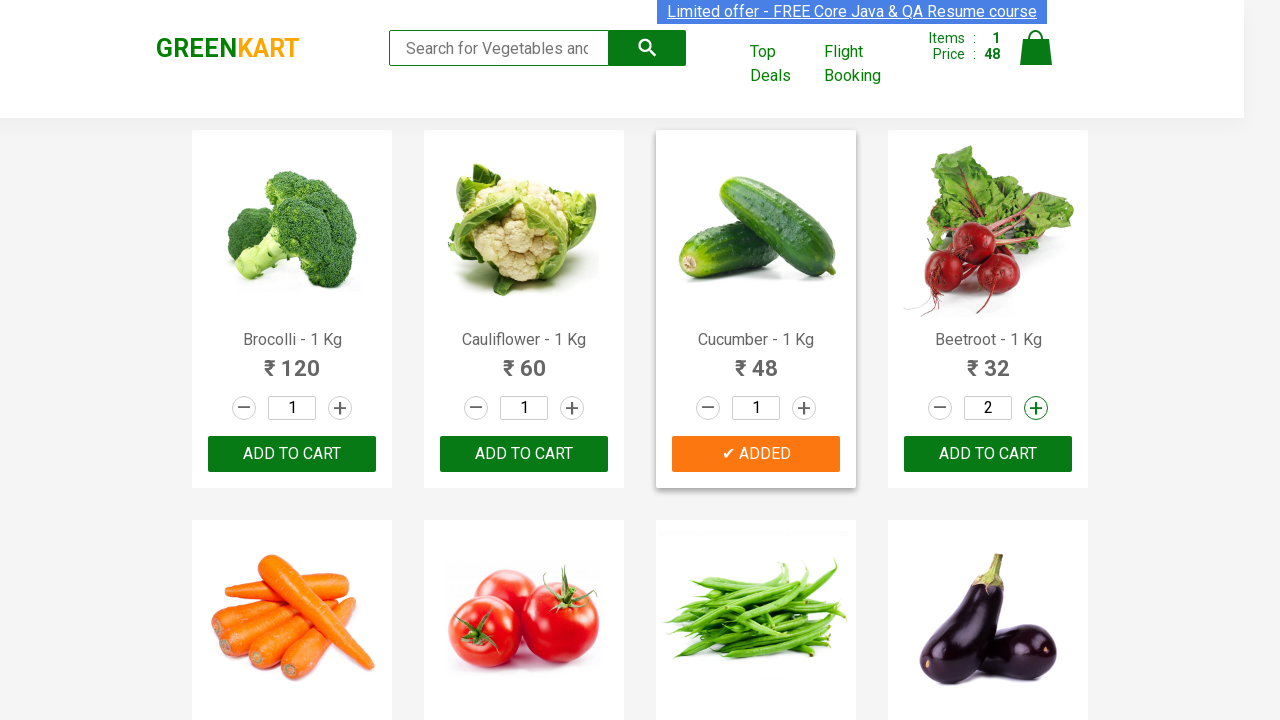

Added Beetroot to cart with quantity 2
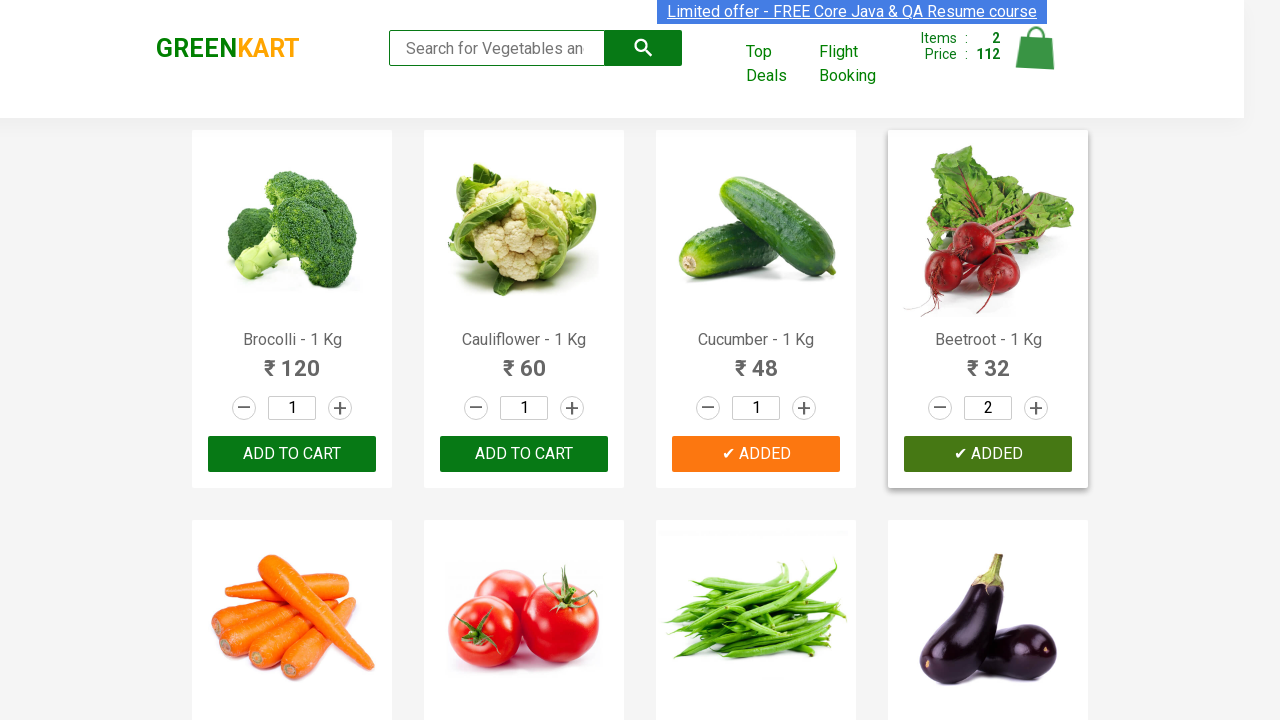

Incremented quantity for Brinjal (increment 1 of 2)
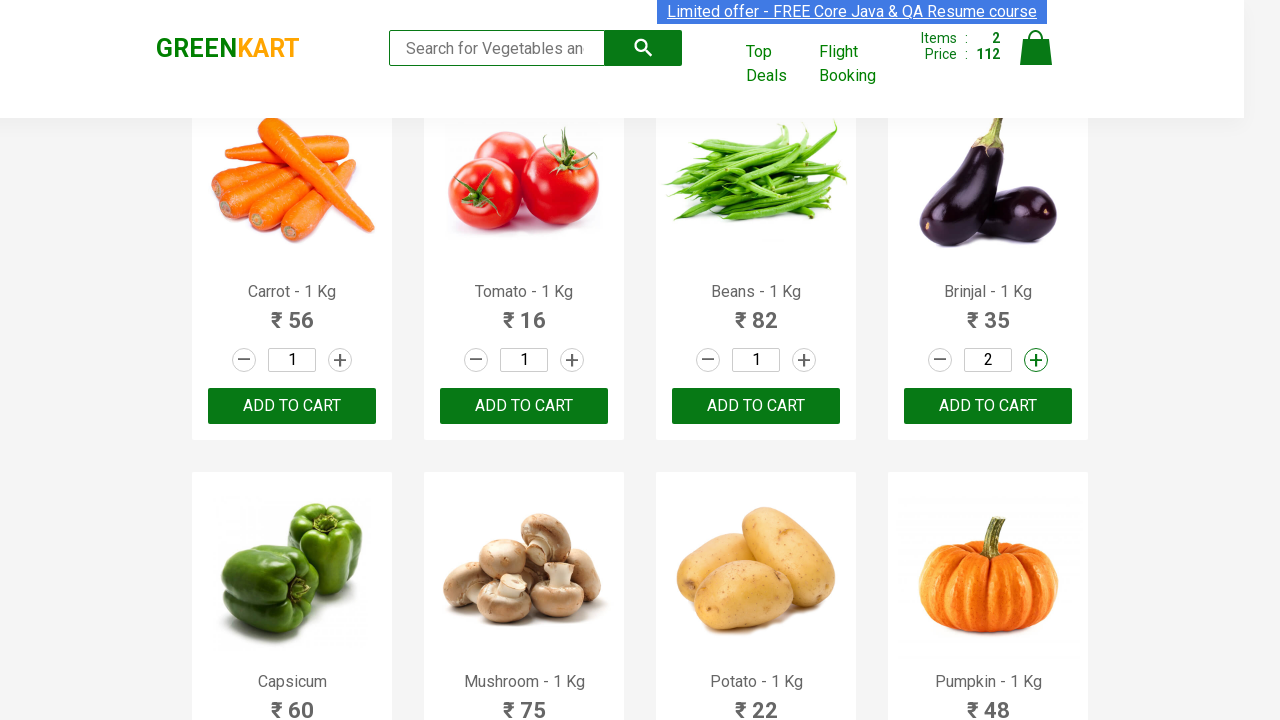

Incremented quantity for Brinjal (increment 2 of 2)
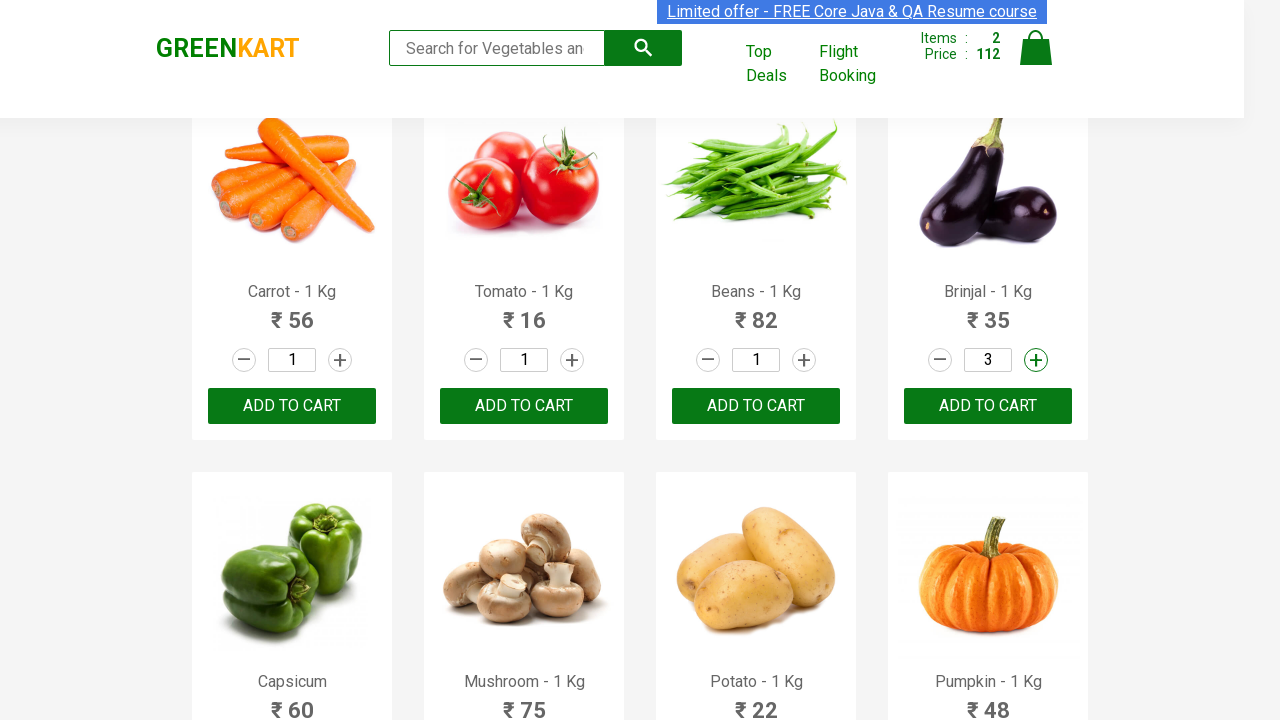

Added Brinjal to cart with quantity 3
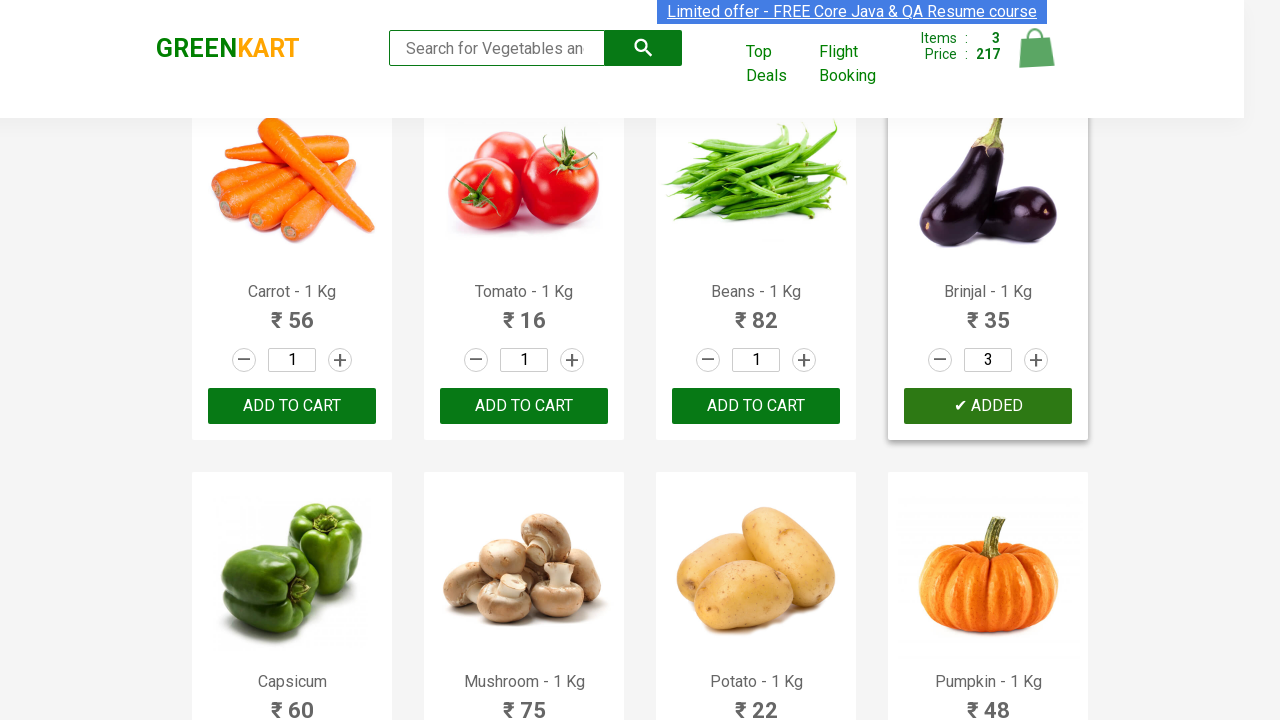

Added Capsicum to cart with quantity 1
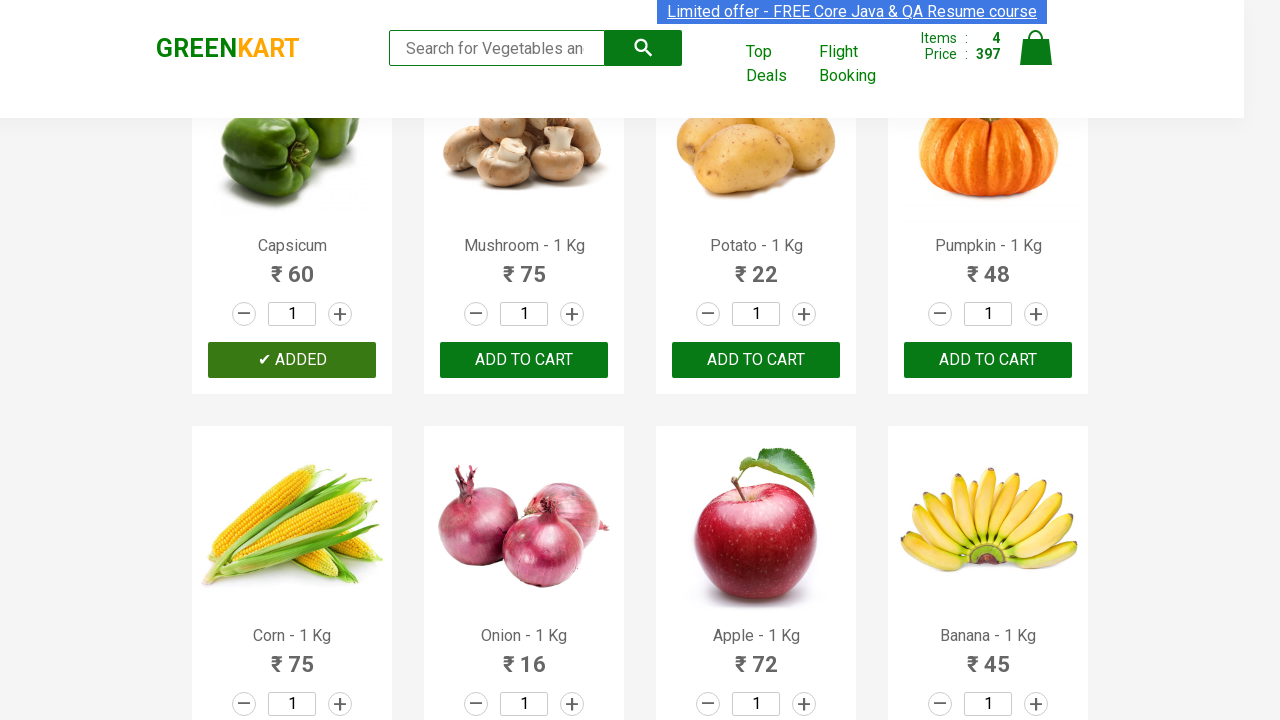

Incremented quantity for Mushroom (increment 1 of 3)
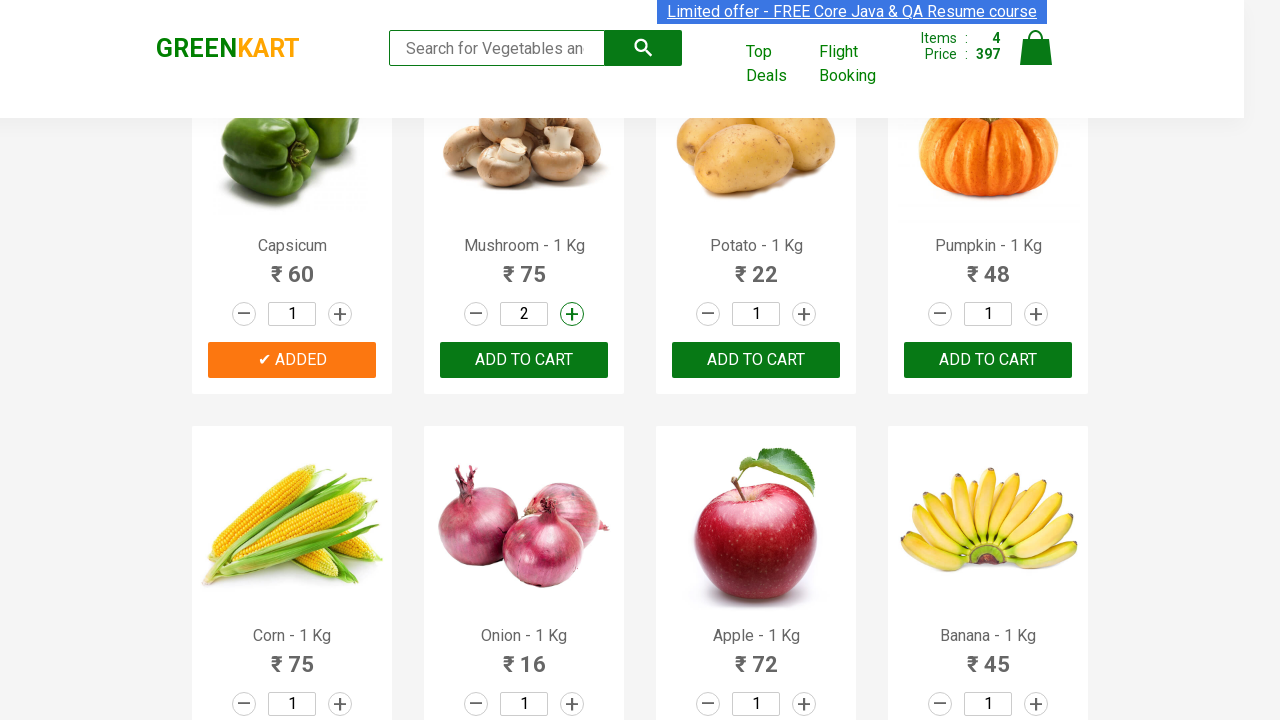

Incremented quantity for Mushroom (increment 2 of 3)
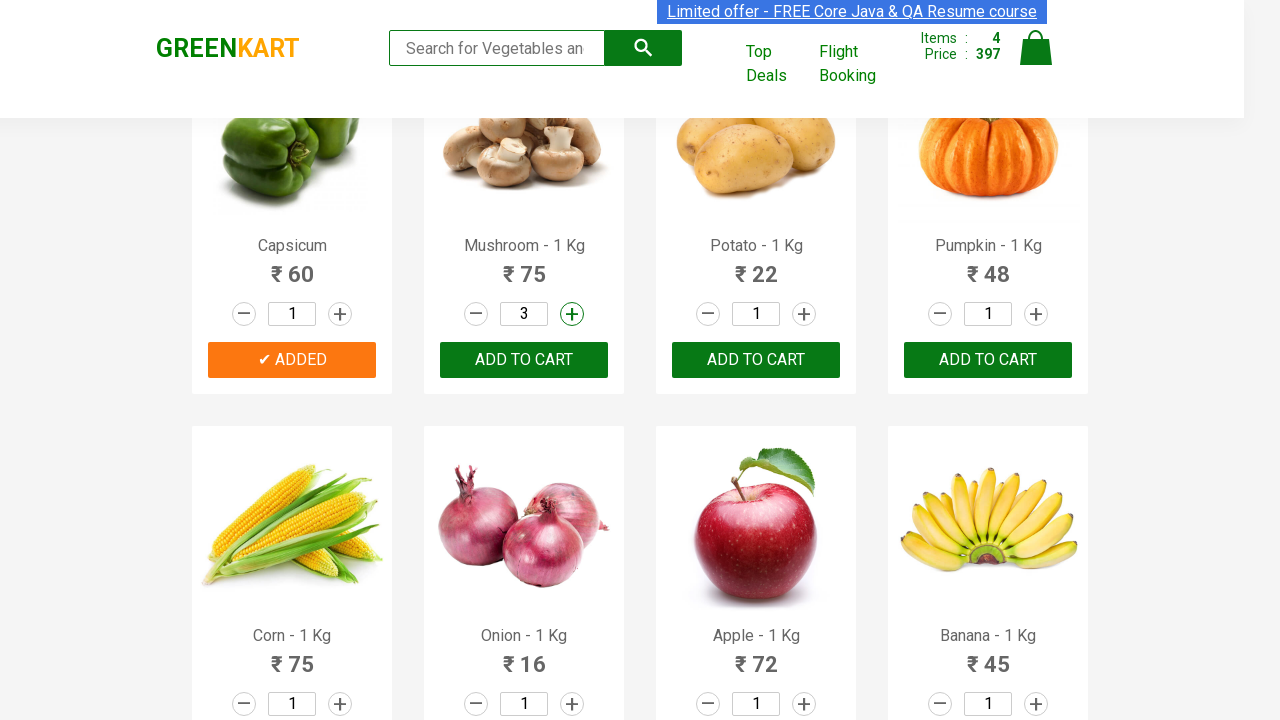

Incremented quantity for Mushroom (increment 3 of 3)
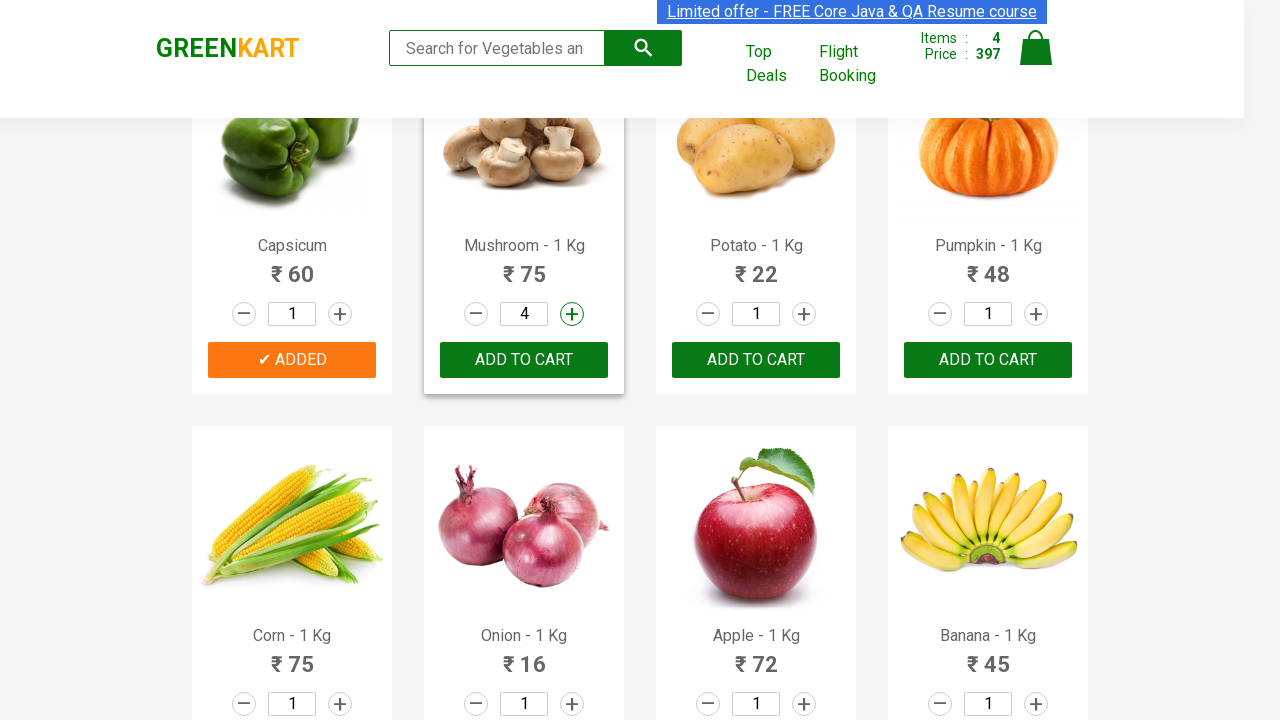

Added Mushroom to cart with quantity 4
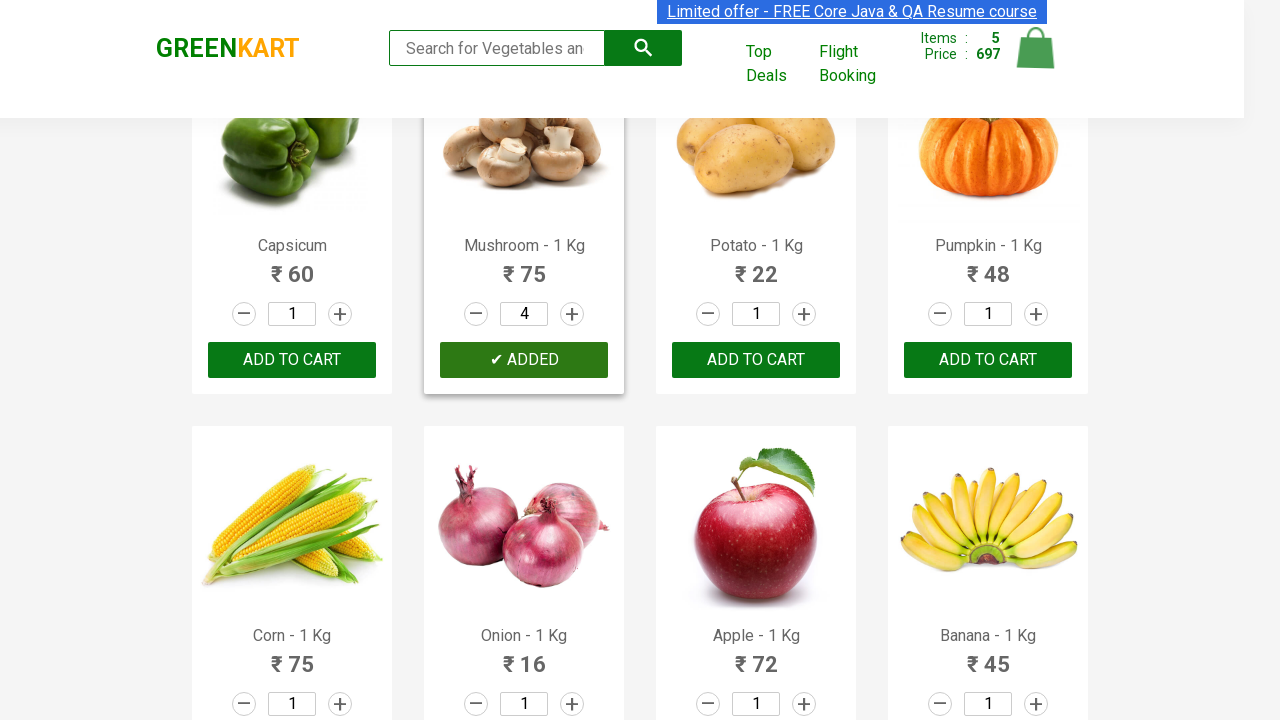

Added Pumpkin to cart with quantity 1
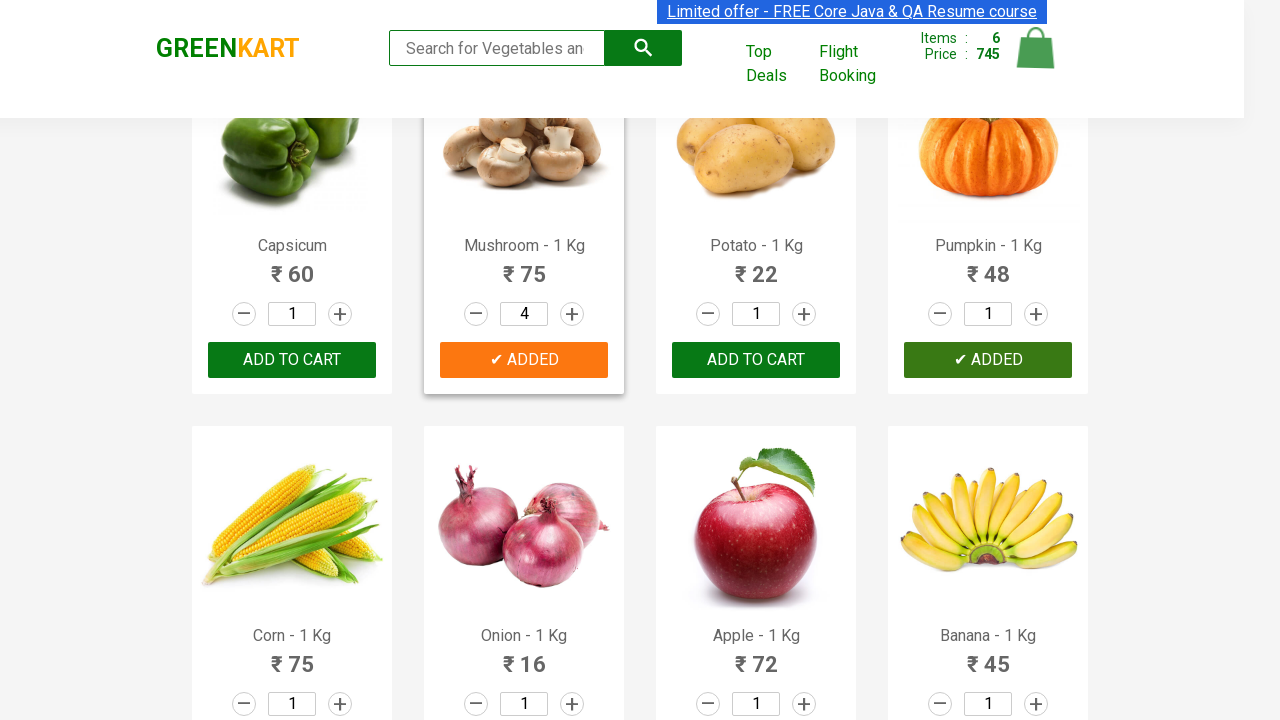

Incremented quantity for Mango (increment 1 of 2)
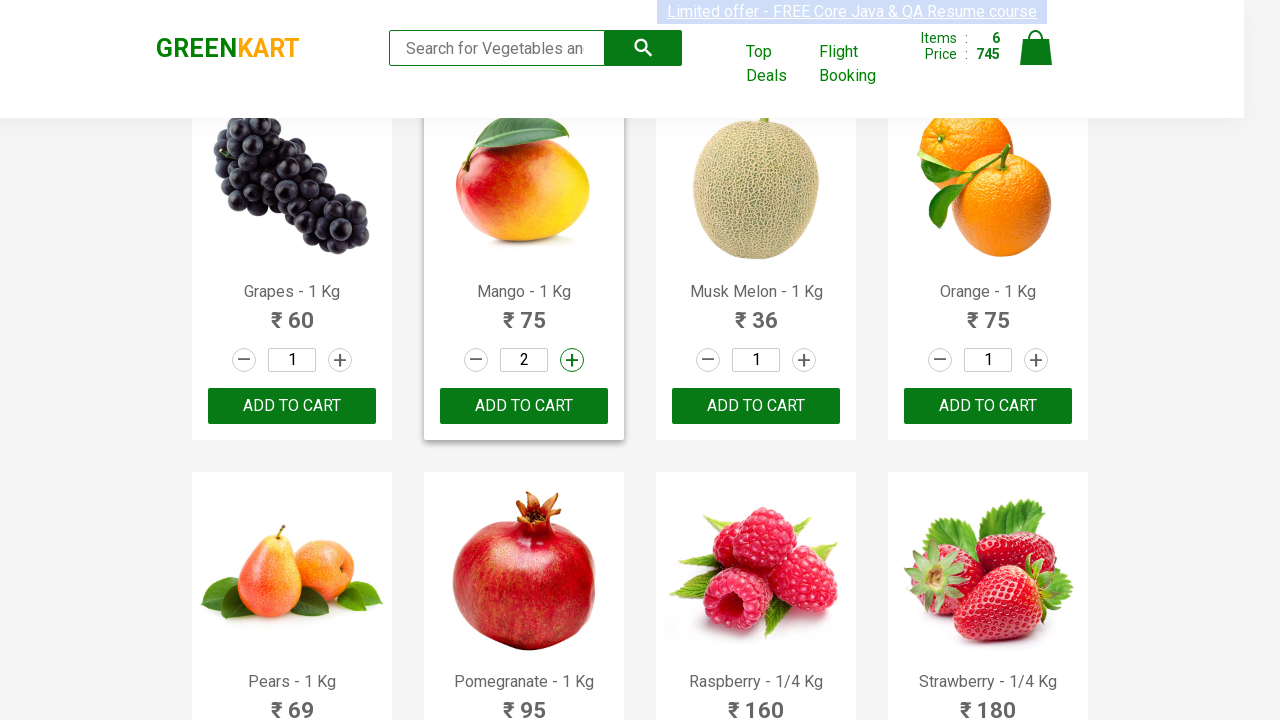

Incremented quantity for Mango (increment 2 of 2)
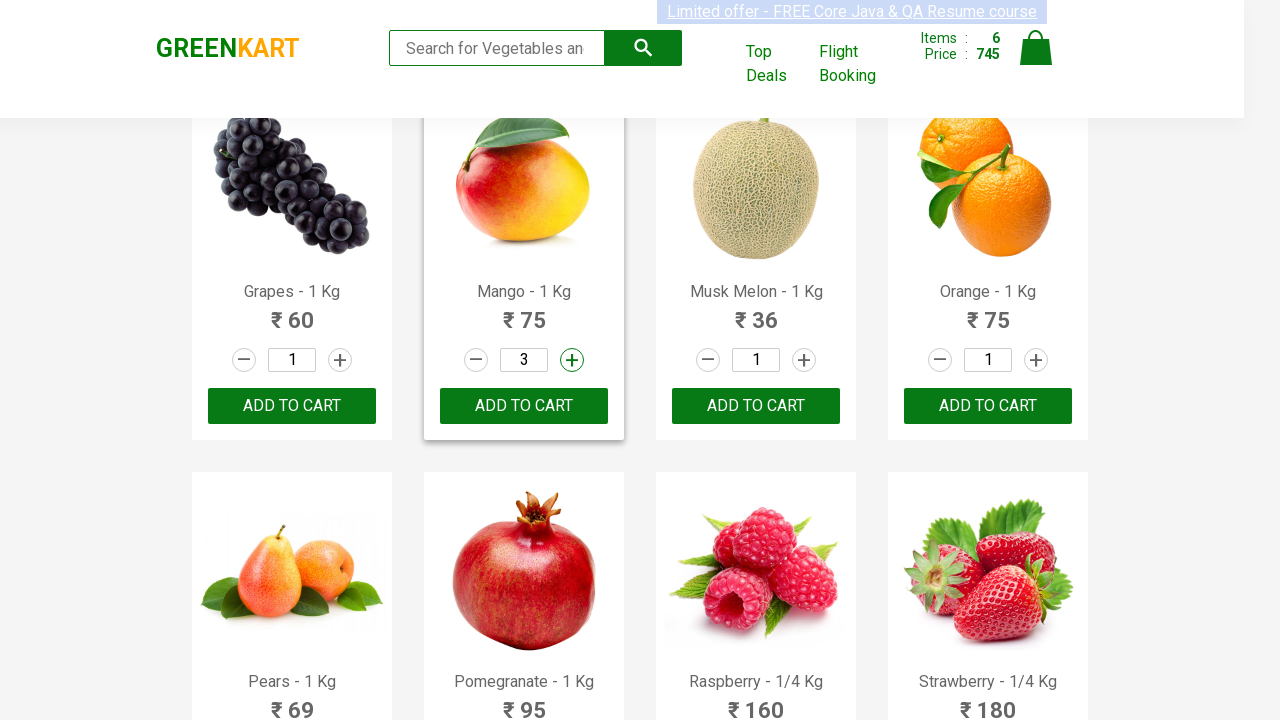

Added Mango to cart with quantity 3
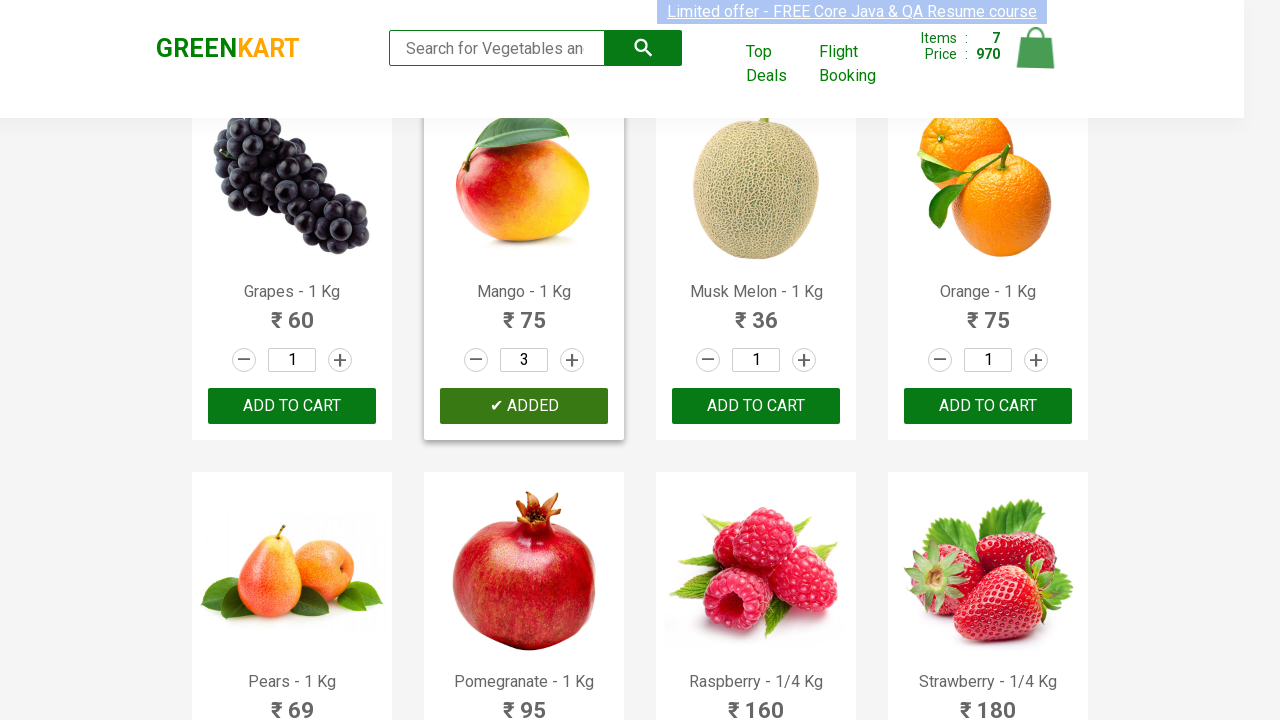

Added Musk Melon to cart with quantity 1
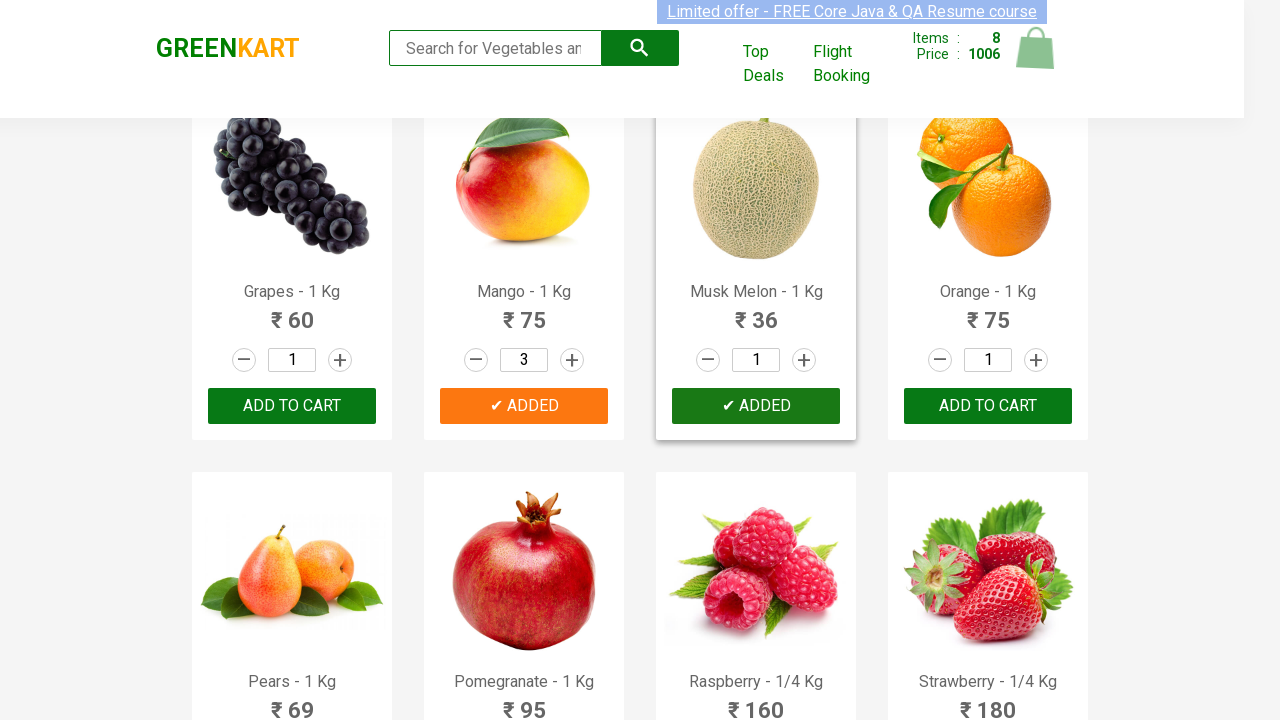

Incremented quantity for Strawberry (increment 1 of 7)
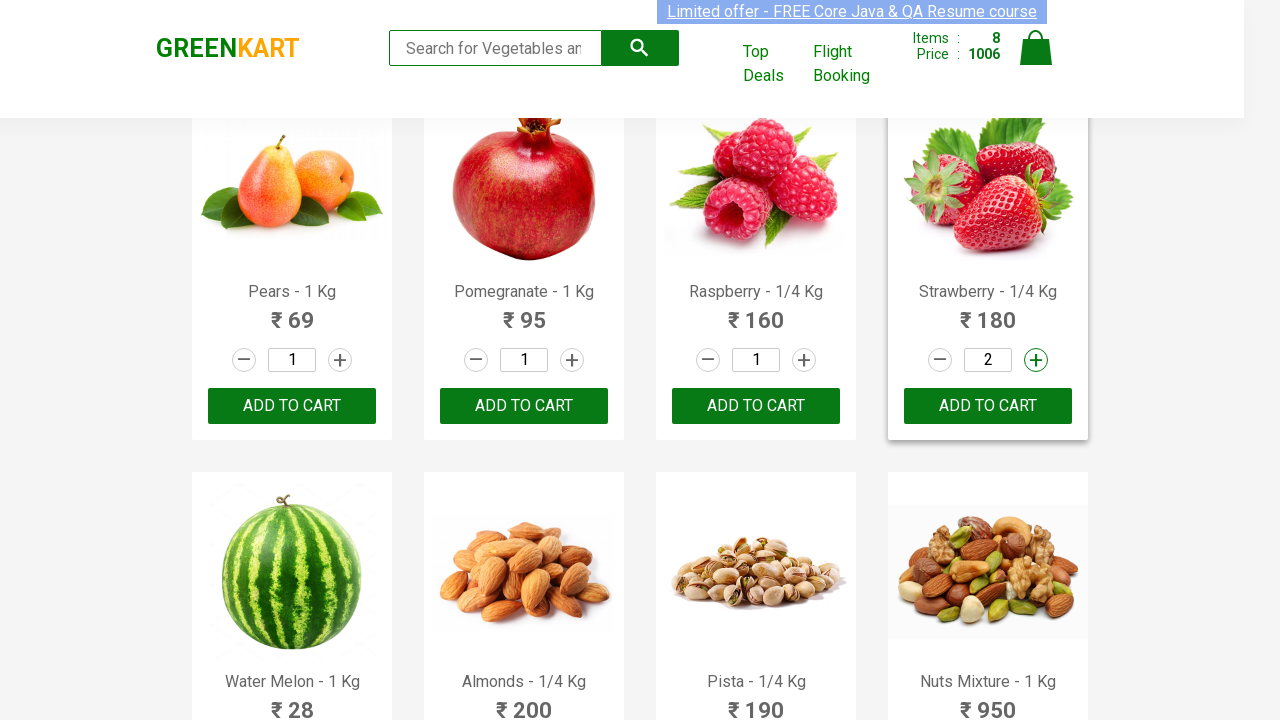

Incremented quantity for Strawberry (increment 2 of 7)
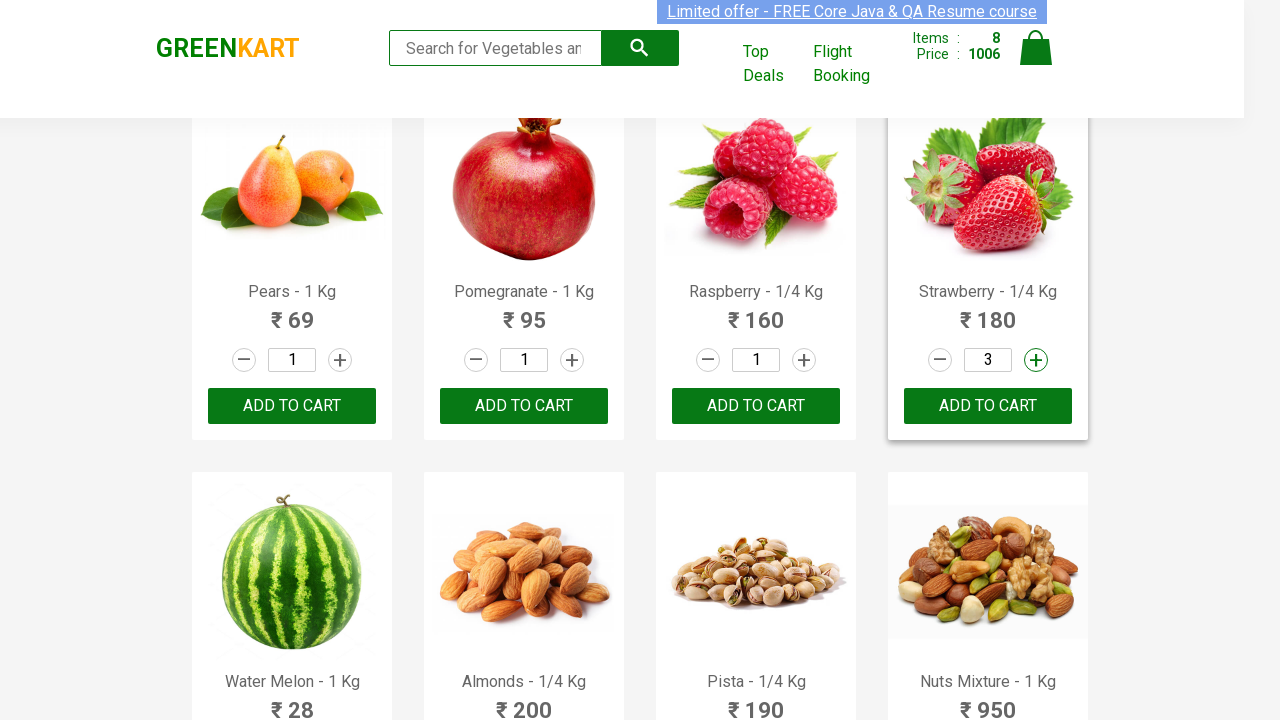

Incremented quantity for Strawberry (increment 3 of 7)
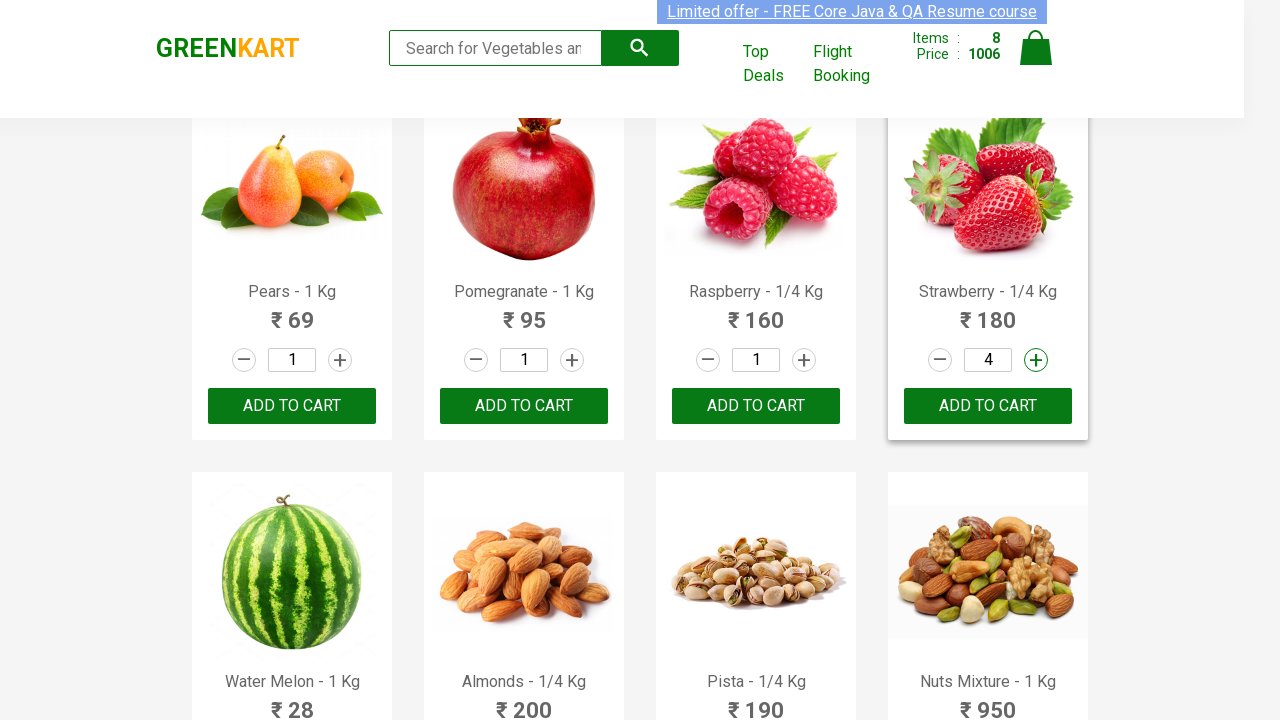

Incremented quantity for Strawberry (increment 4 of 7)
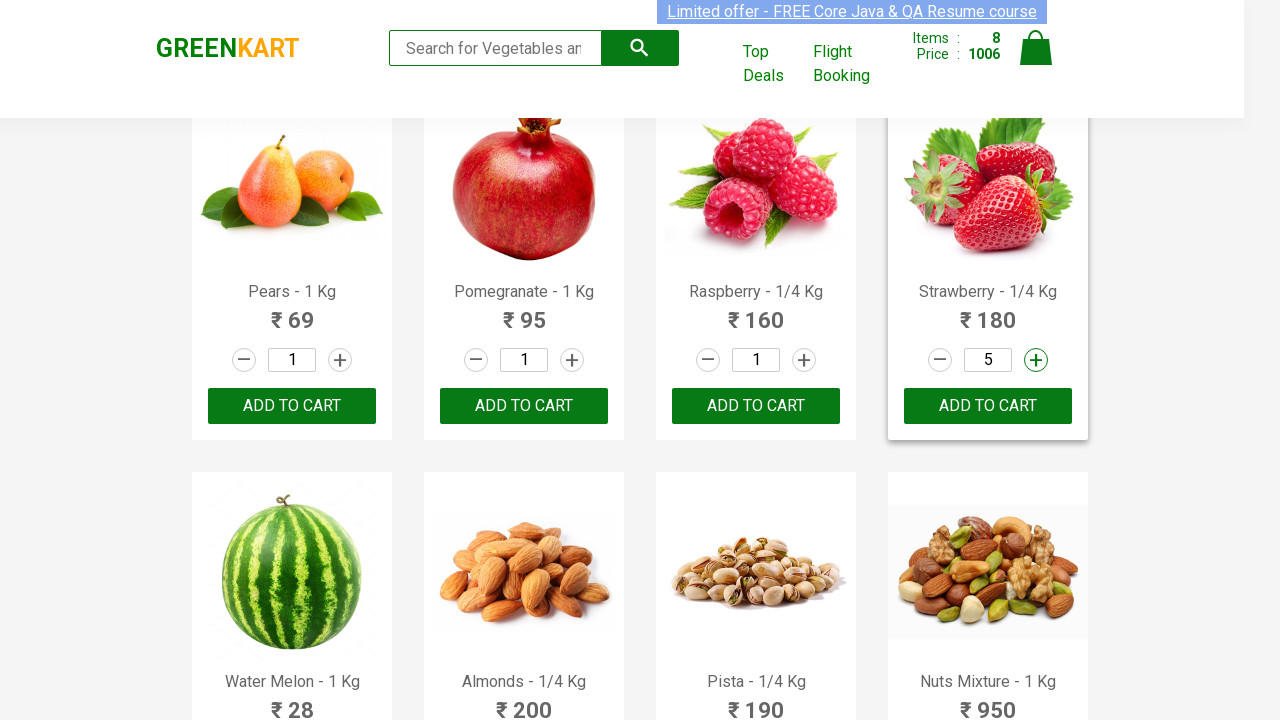

Incremented quantity for Strawberry (increment 5 of 7)
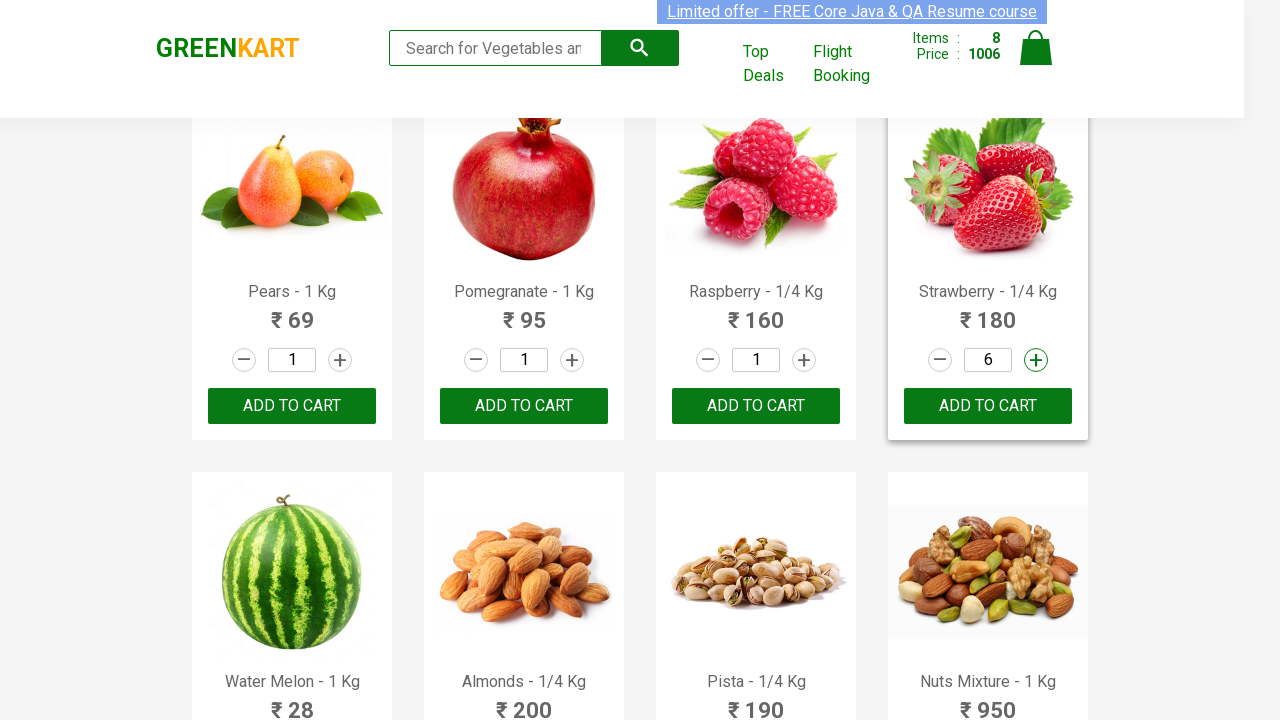

Incremented quantity for Strawberry (increment 6 of 7)
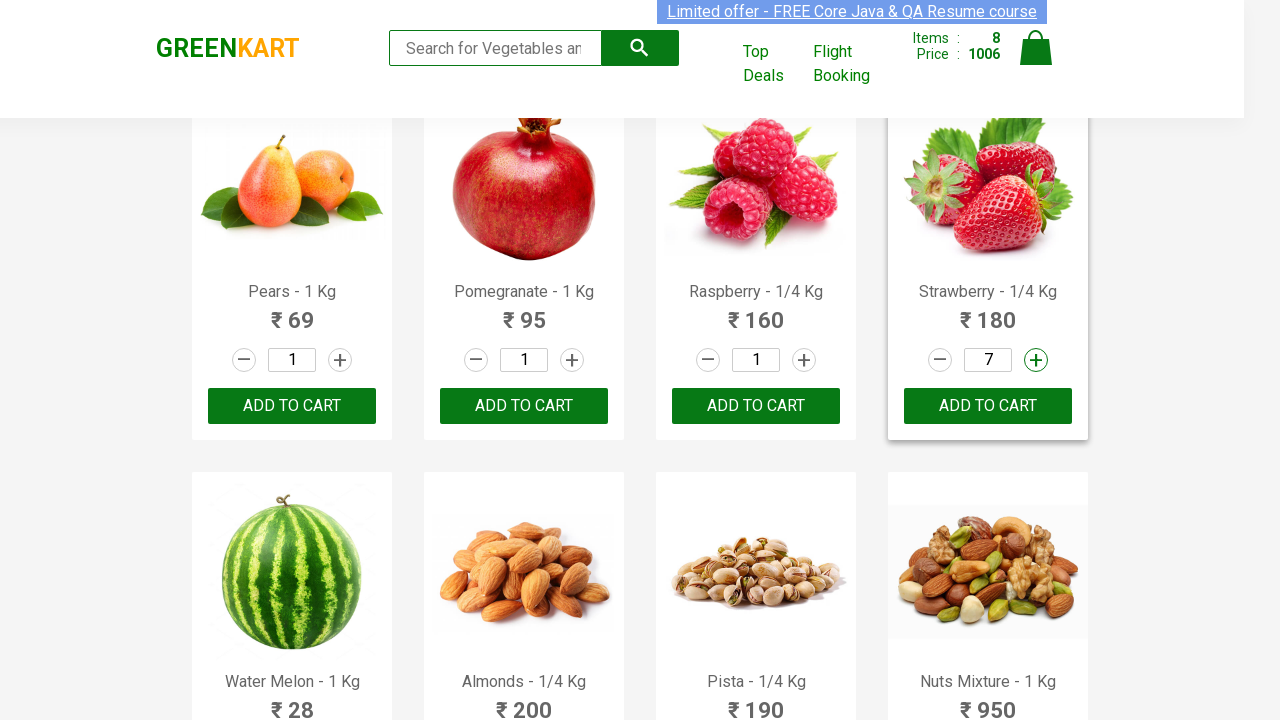

Incremented quantity for Strawberry (increment 7 of 7)
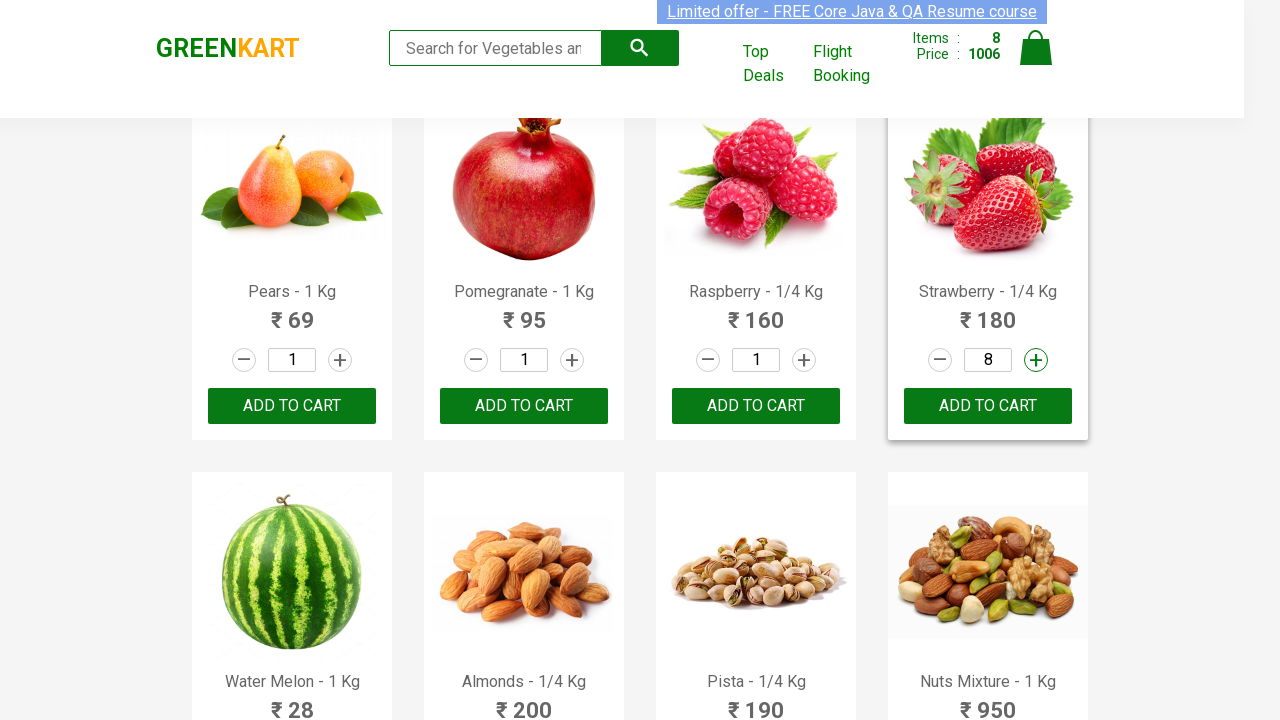

Added Strawberry to cart with quantity 8
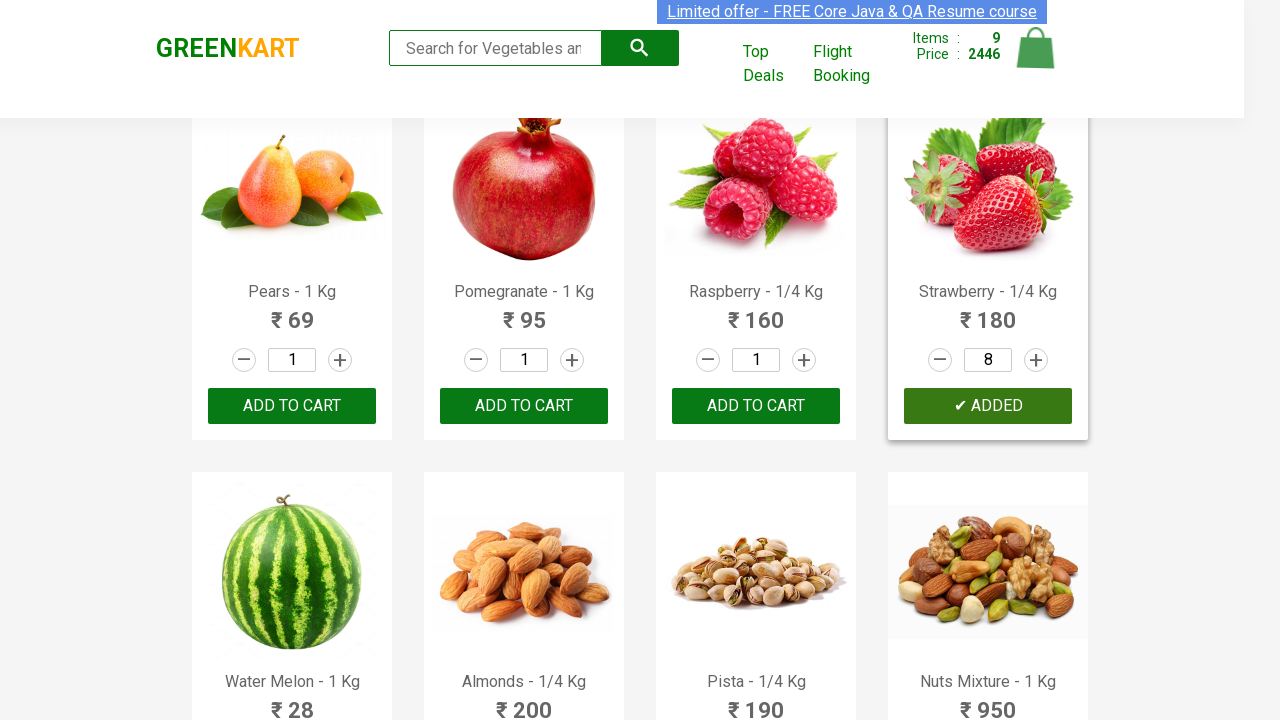

Incremented quantity for Almonds (increment 1 of 1)
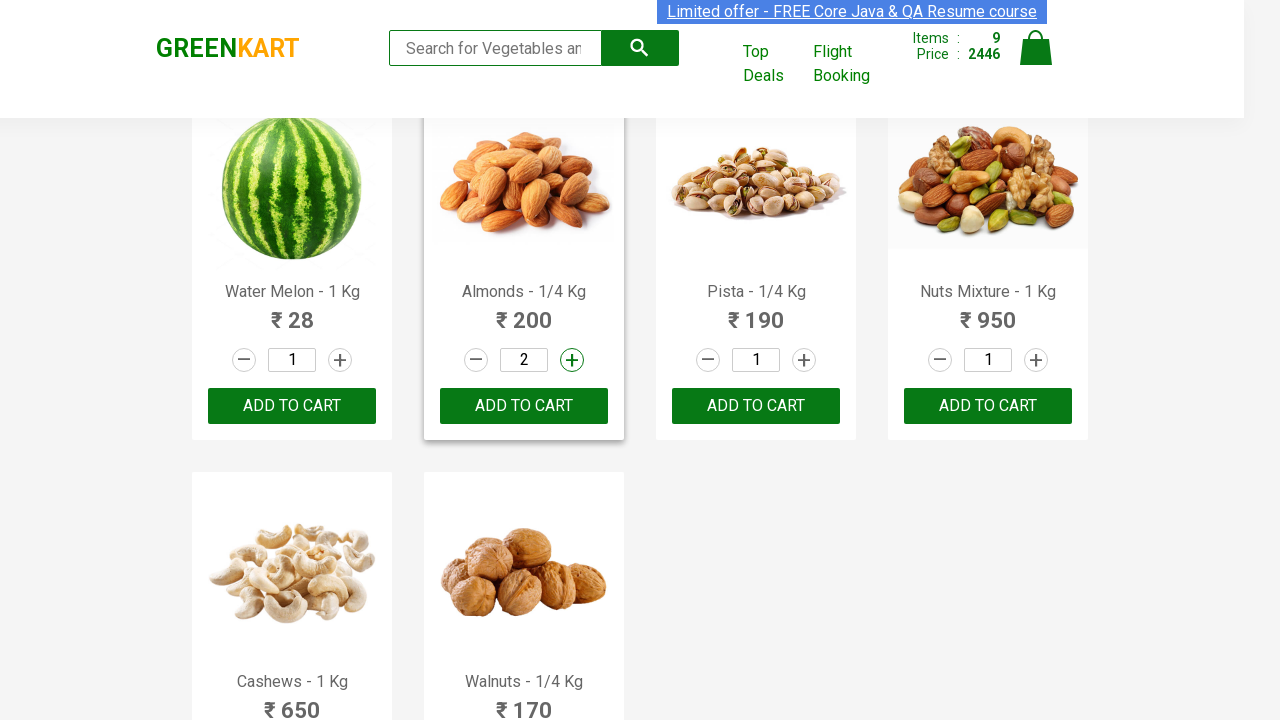

Added Almonds to cart with quantity 2
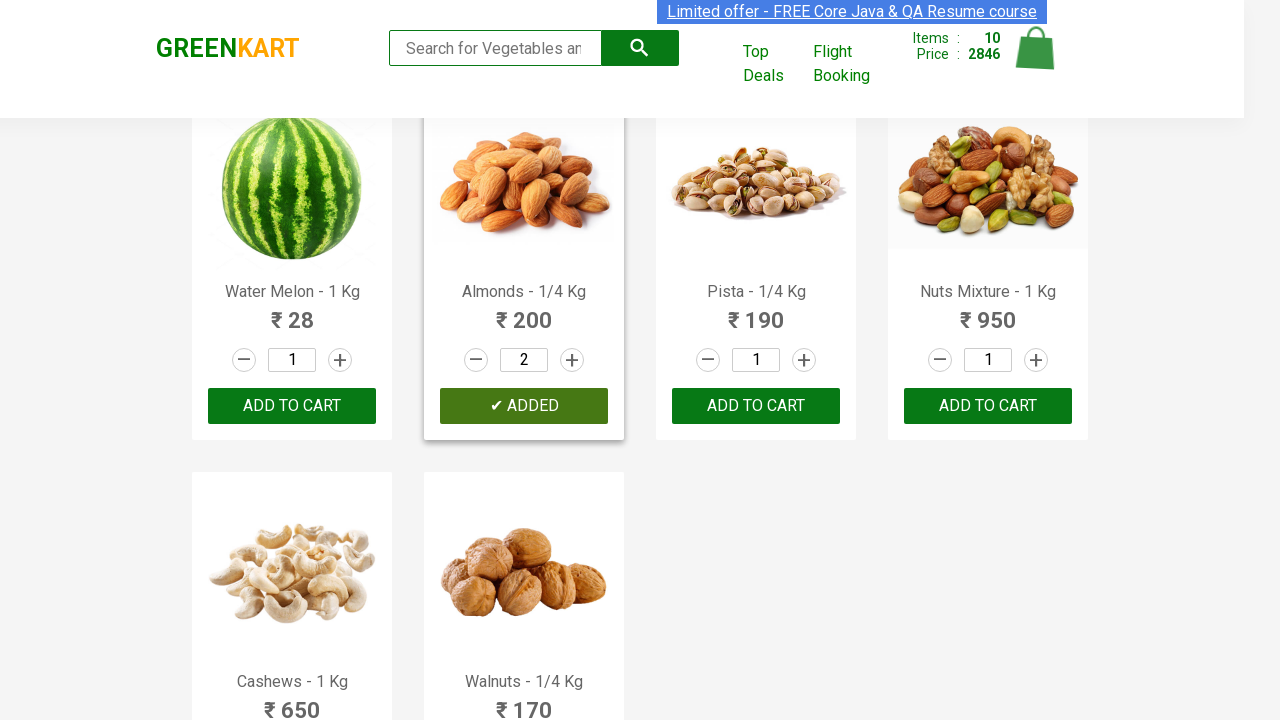

Incremented quantity for Cashews (increment 1 of 1)
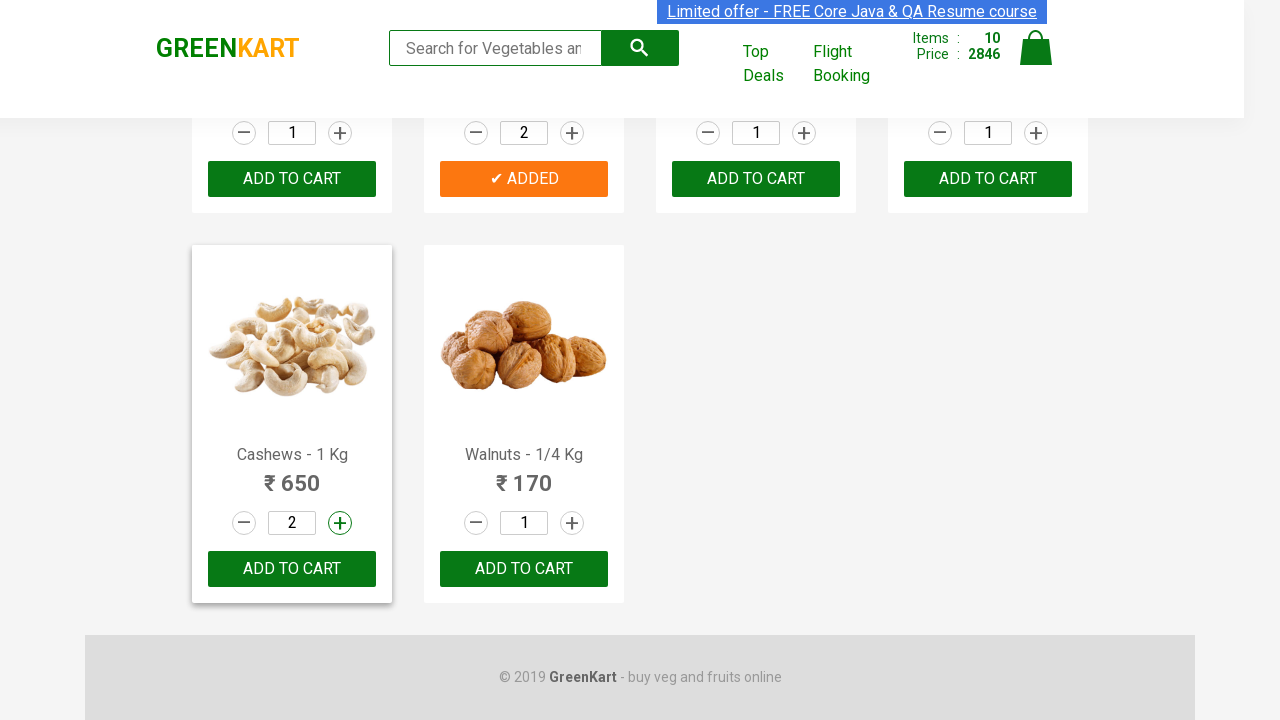

Added Cashews to cart with quantity 2
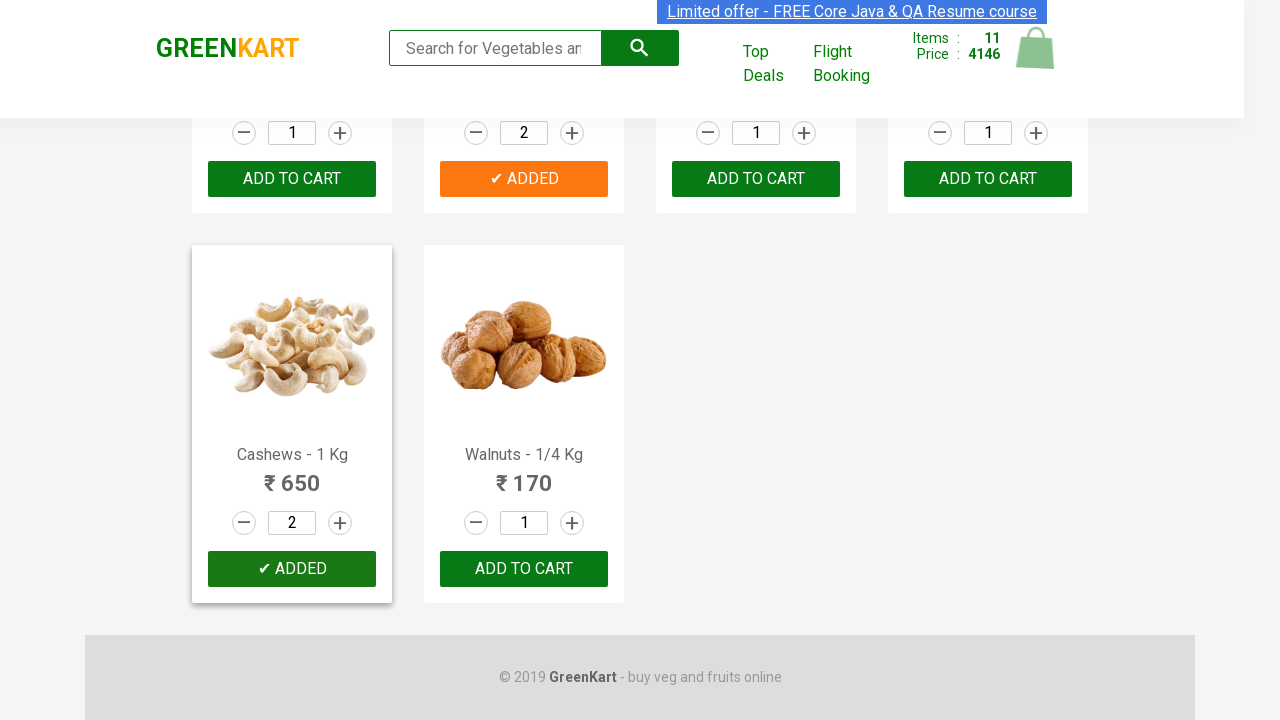

Clicked cart icon to view shopping cart at (1036, 59) on a.cart-icon
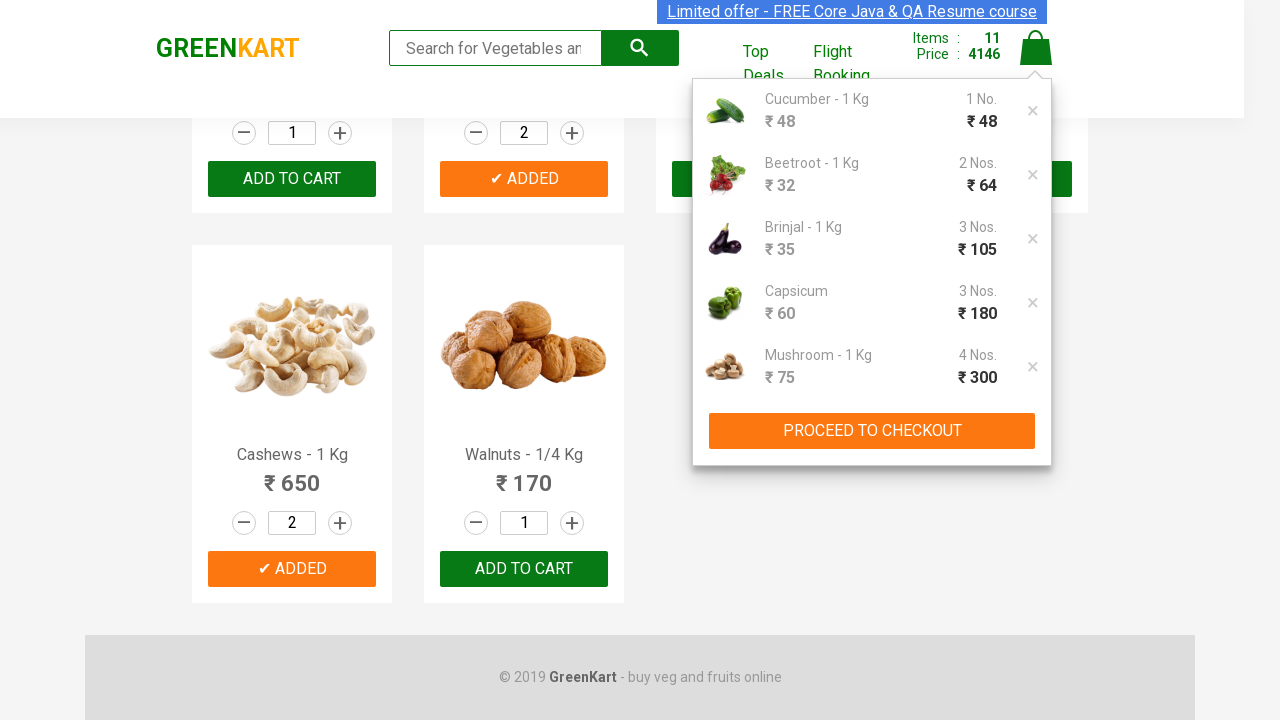

Clicked action block to proceed to checkout at (872, 431) on div.action-block
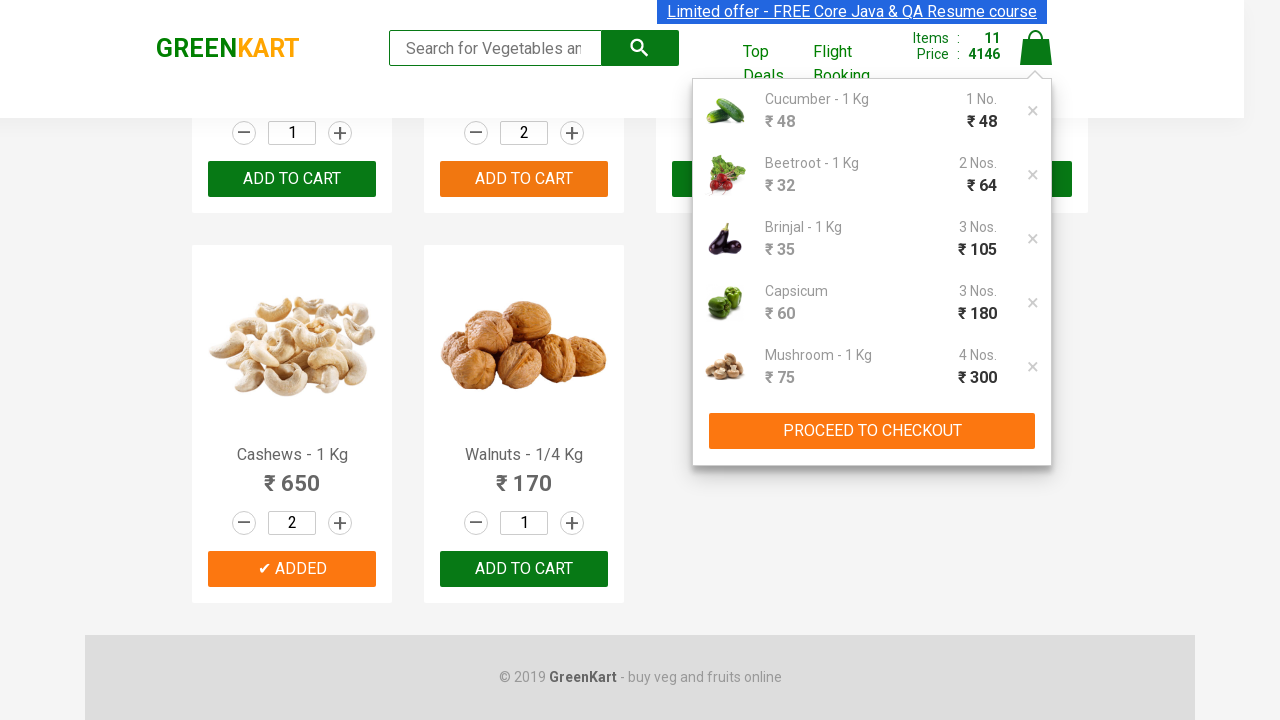

Promo code input field loaded on checkout page
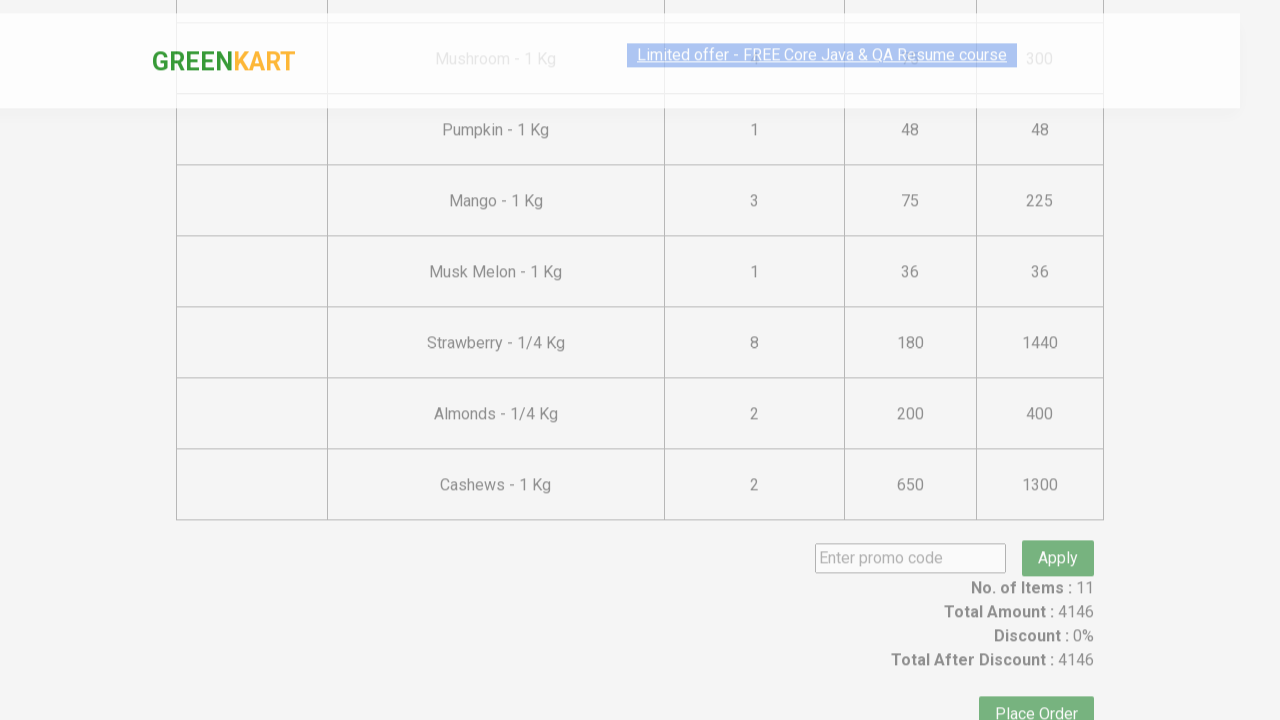

Entered promo code 'rahulshettyacademy' on input.promoCode
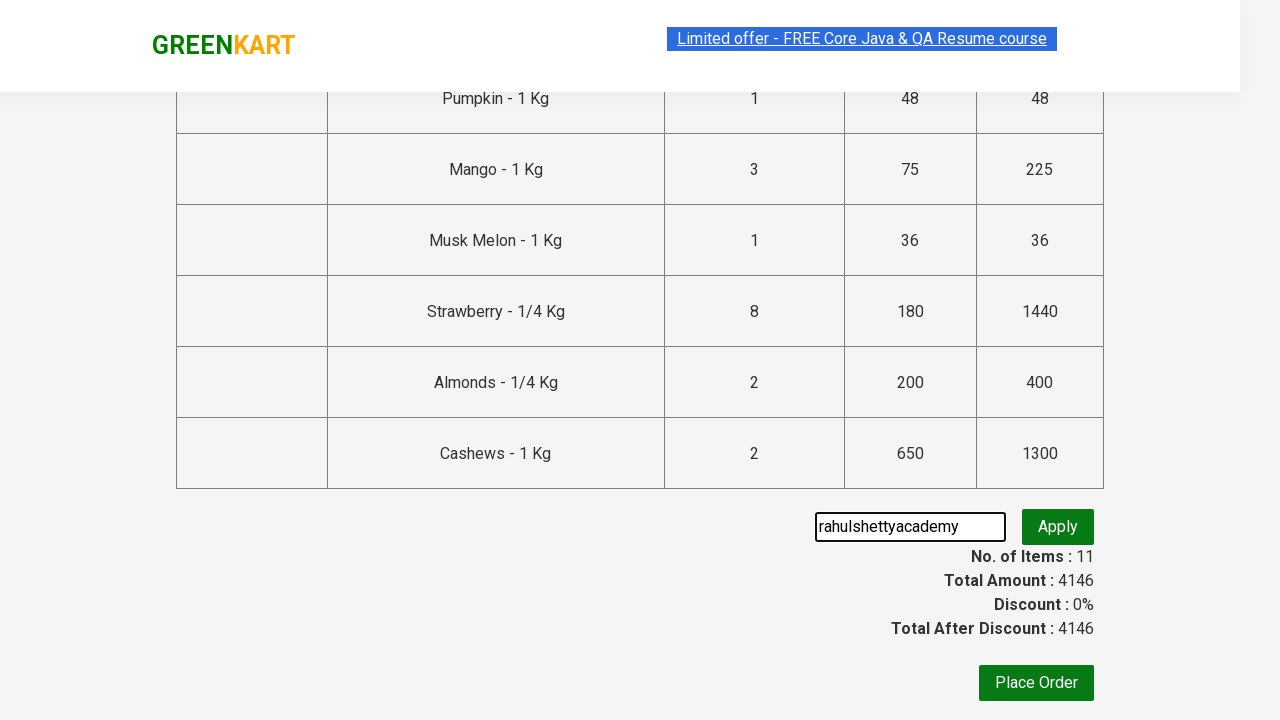

Clicked button to apply promo code at (1058, 530) on button.promoBtn
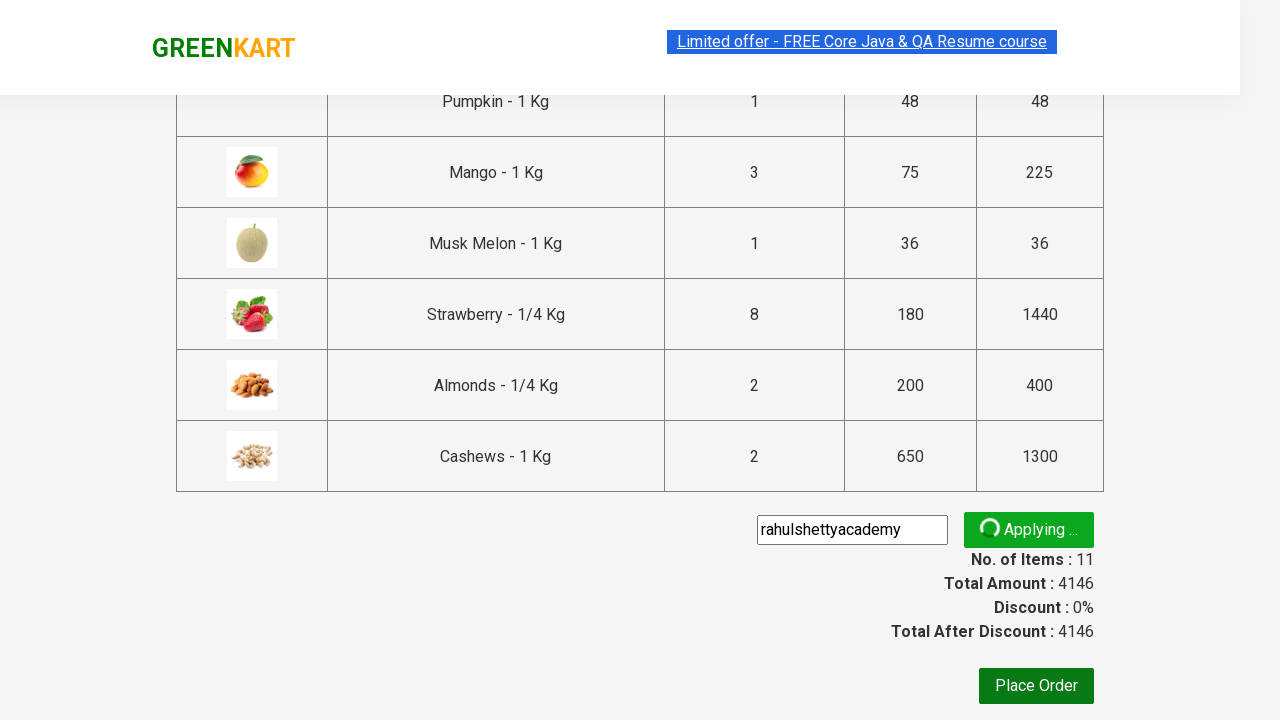

Promo code was successfully applied and promo info became visible
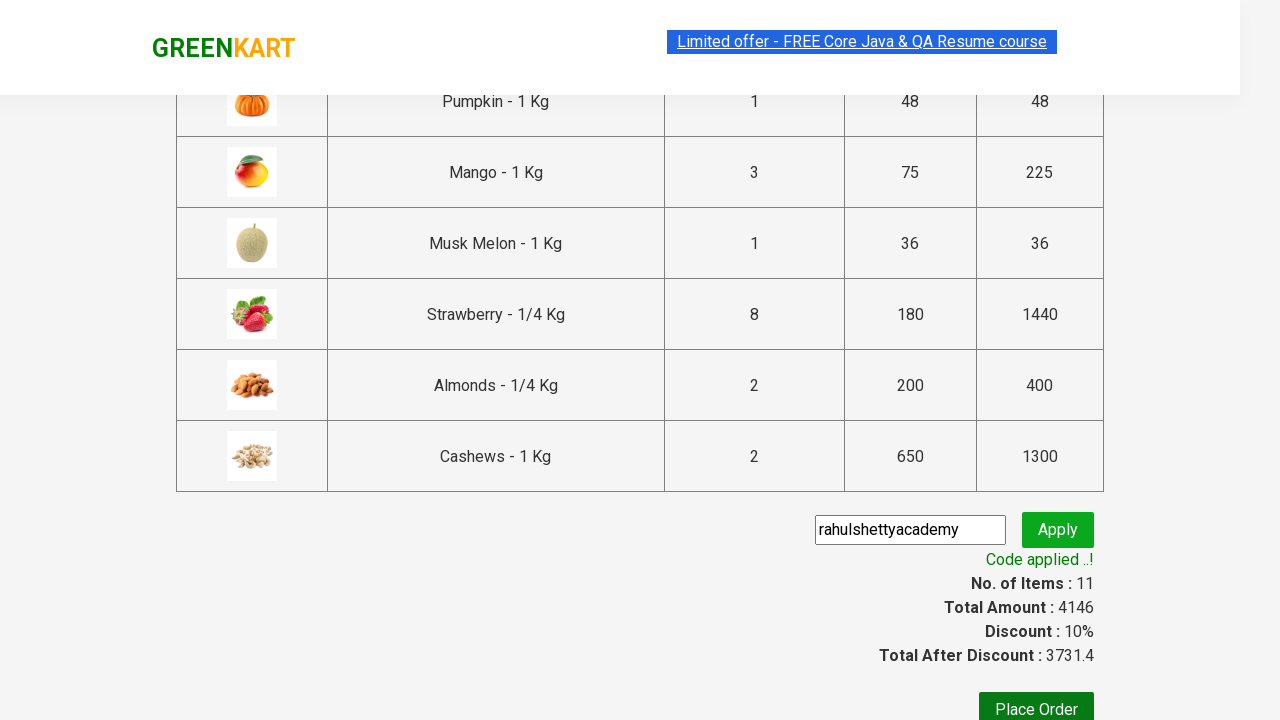

Total amount element is visible
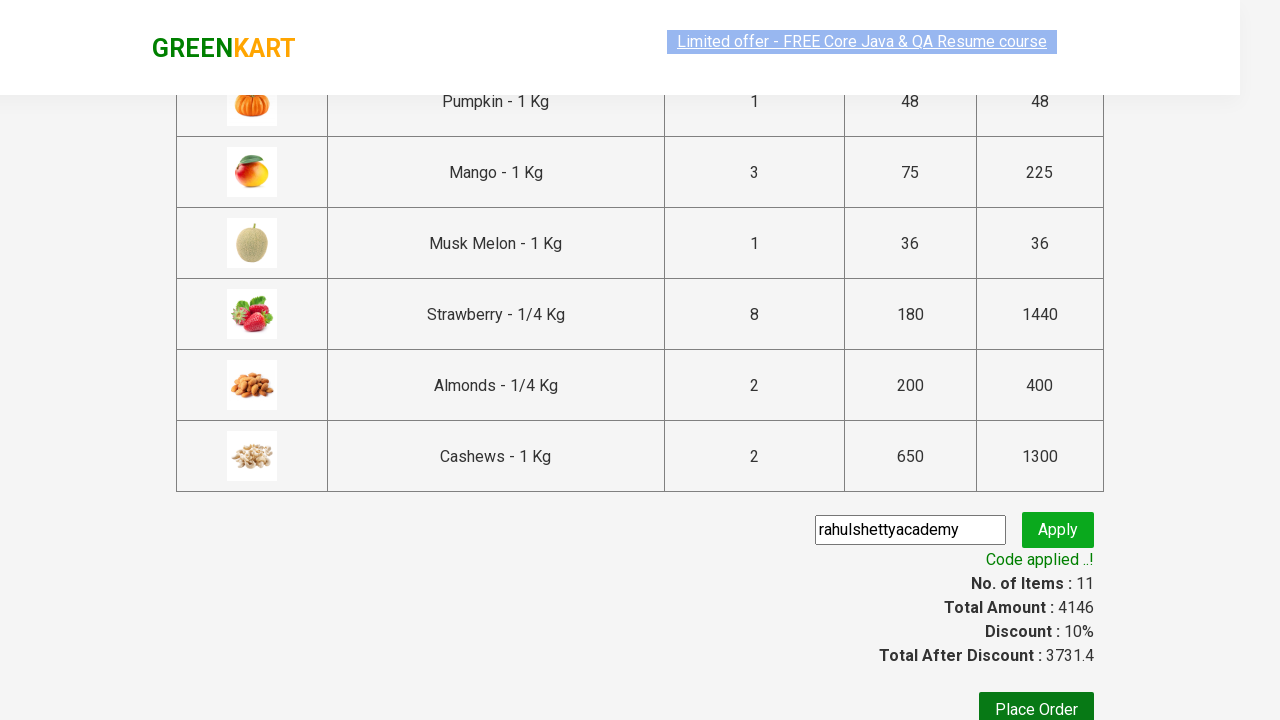

Discount amount element is visible
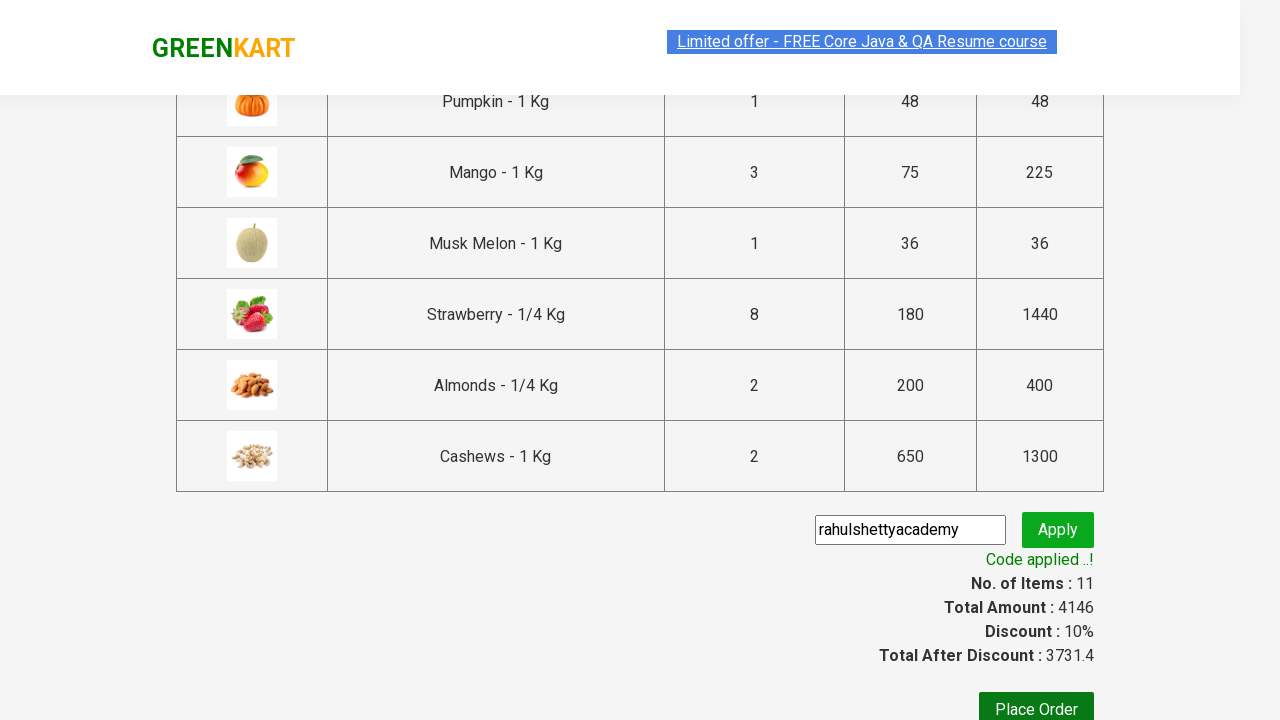

Discount percentage element is visible - discount calculation verified
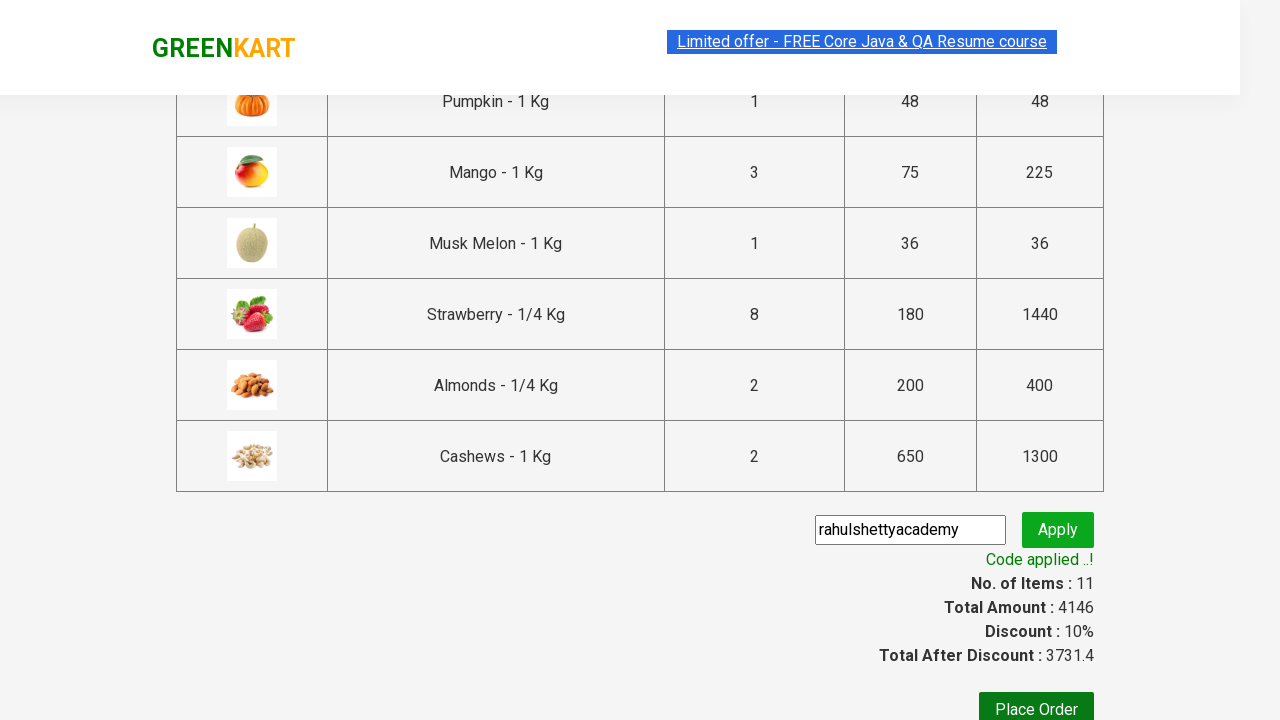

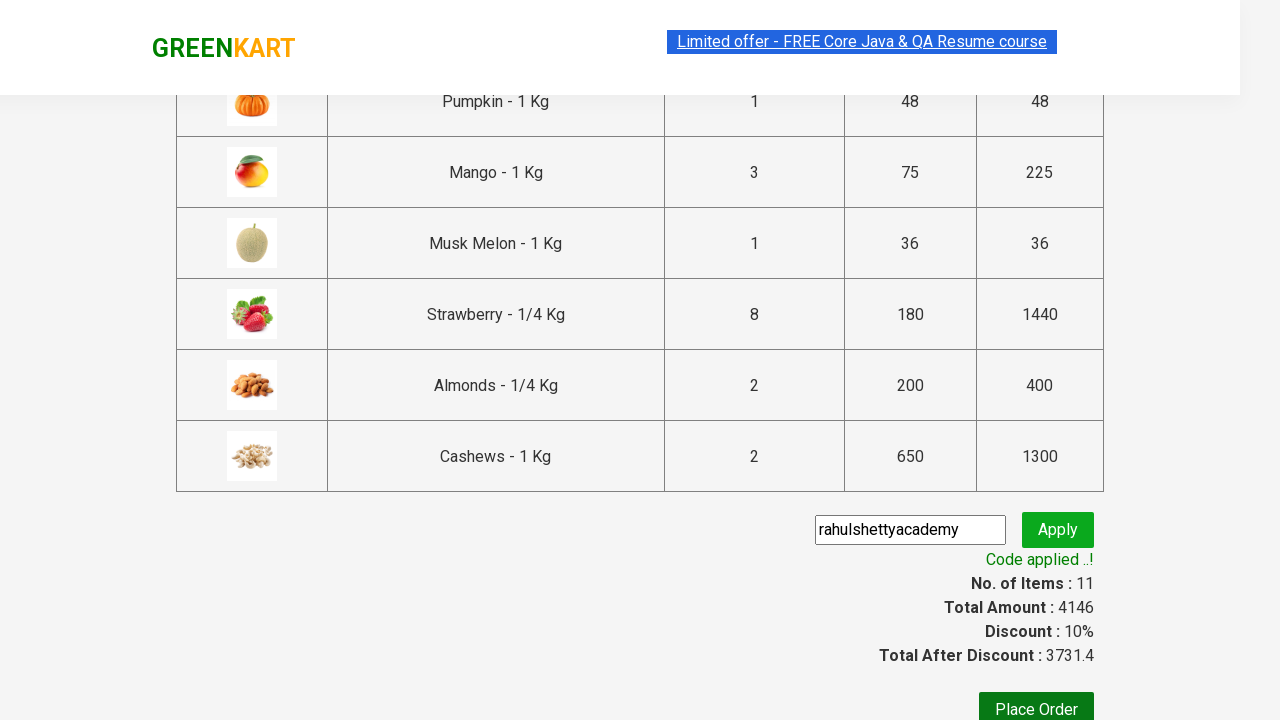